Navigates to a form page and interacts with radio button elements to verify they are present and accessible

Starting URL: https://echoecho.com/htmlforms10.htm

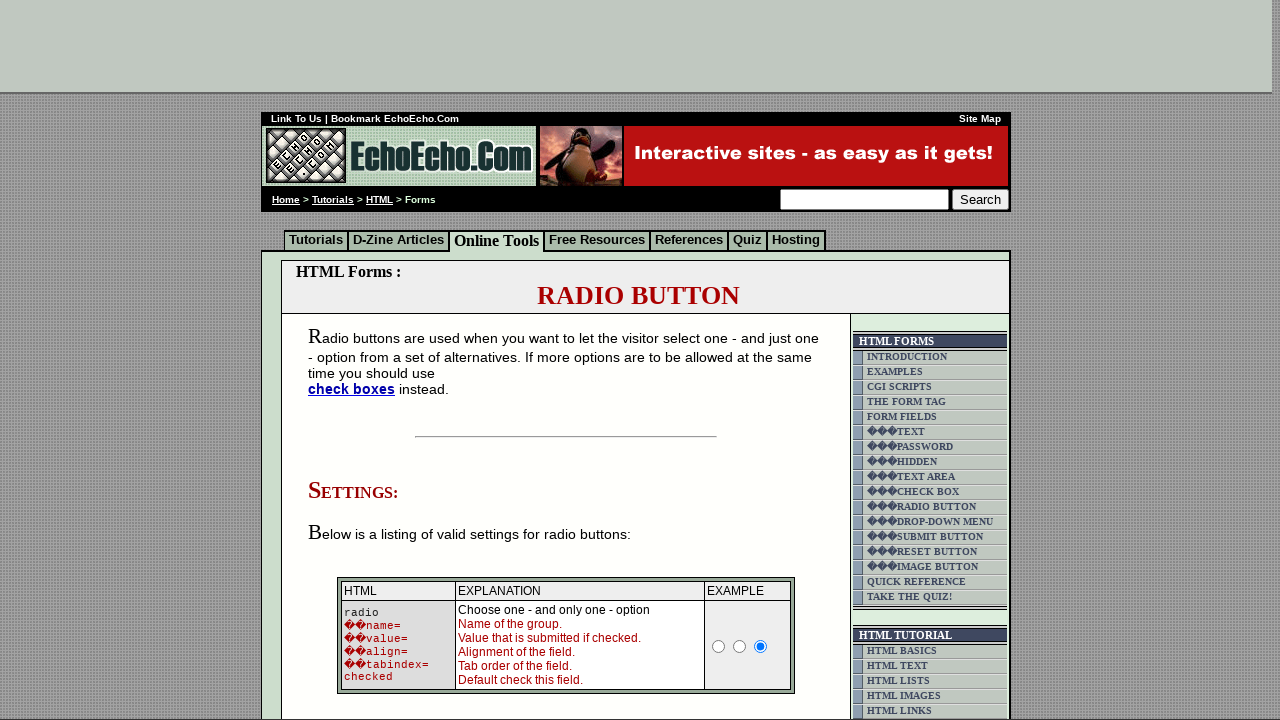

Waited for radio button elements to be present on the page
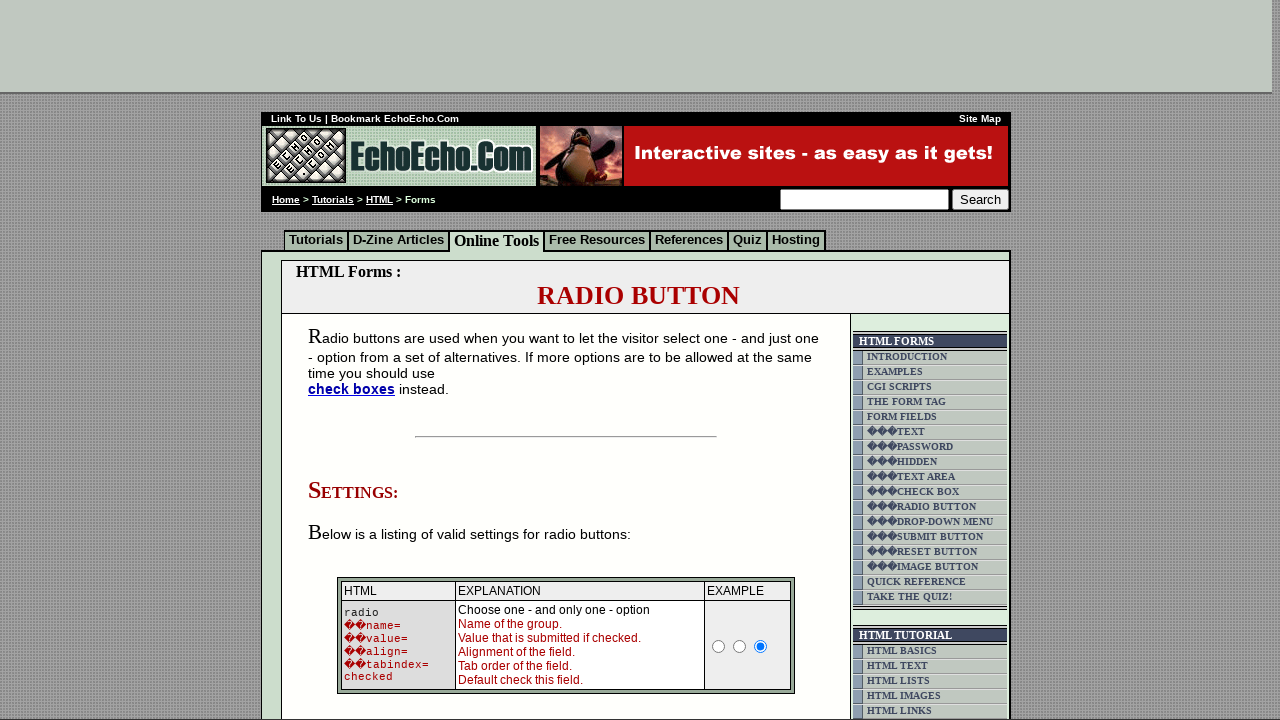

Retrieved all input elements from the form
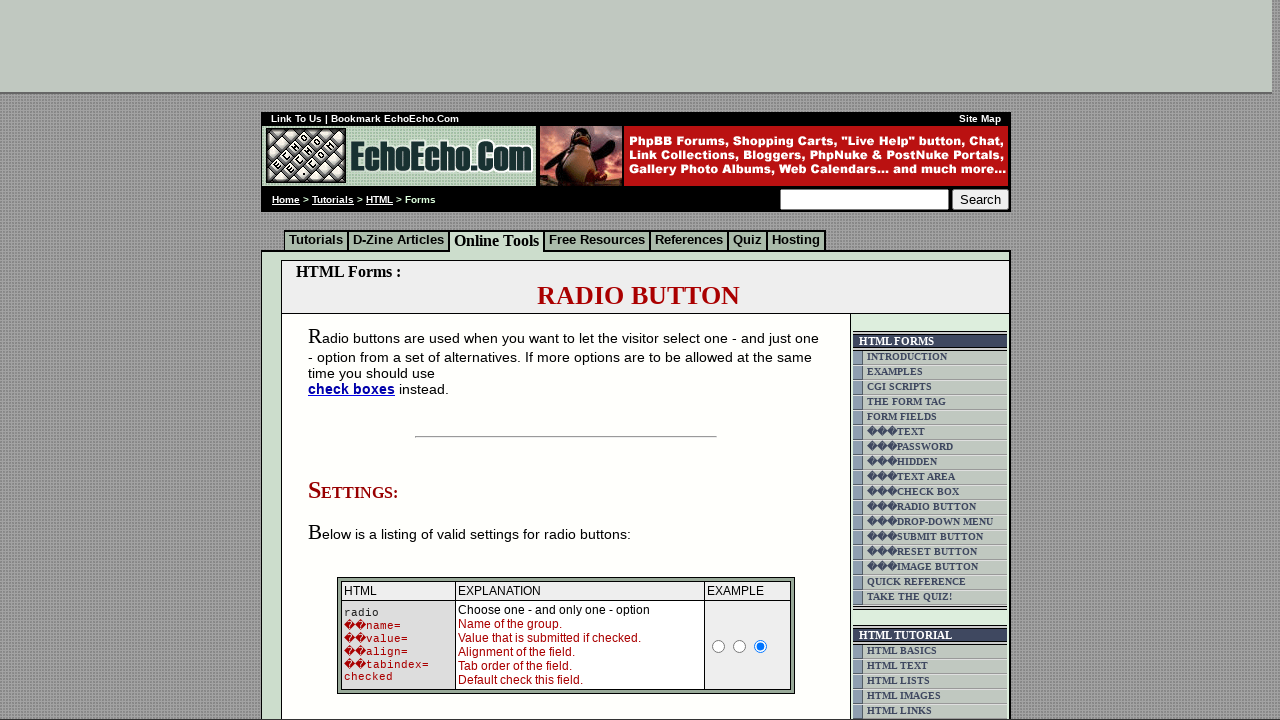

Found a visible input element
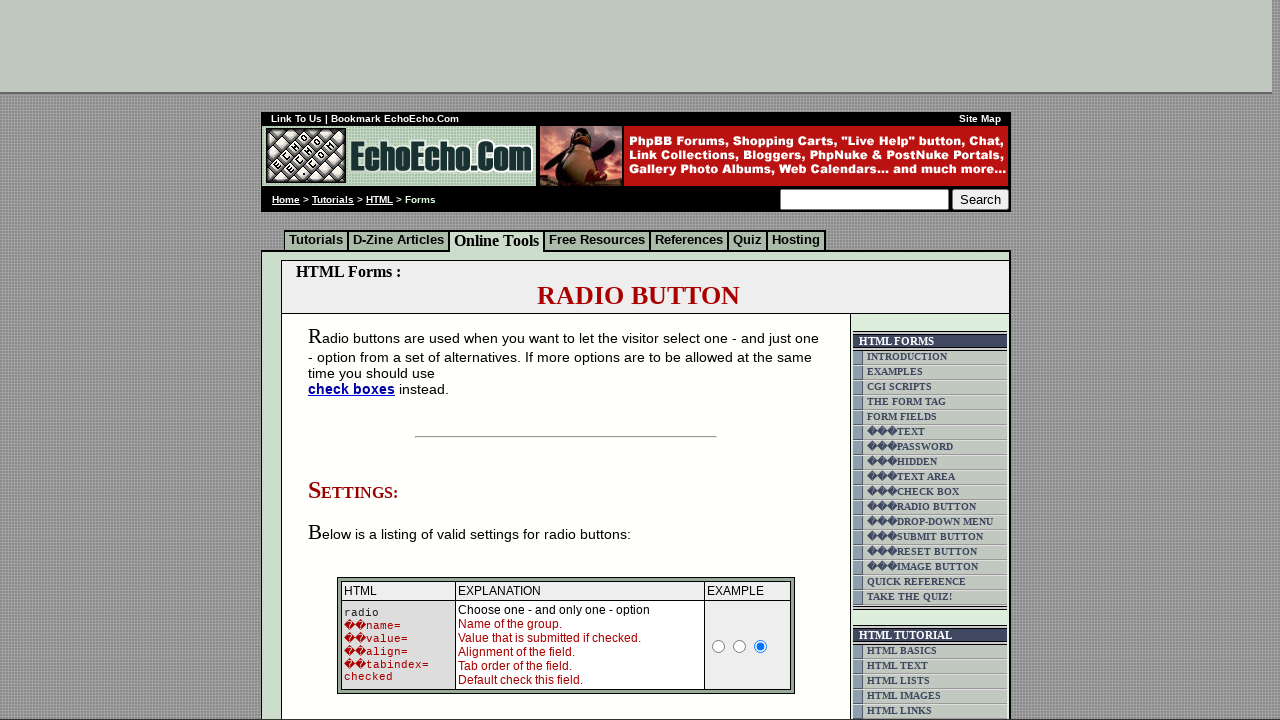

Retrieved input type attribute: text
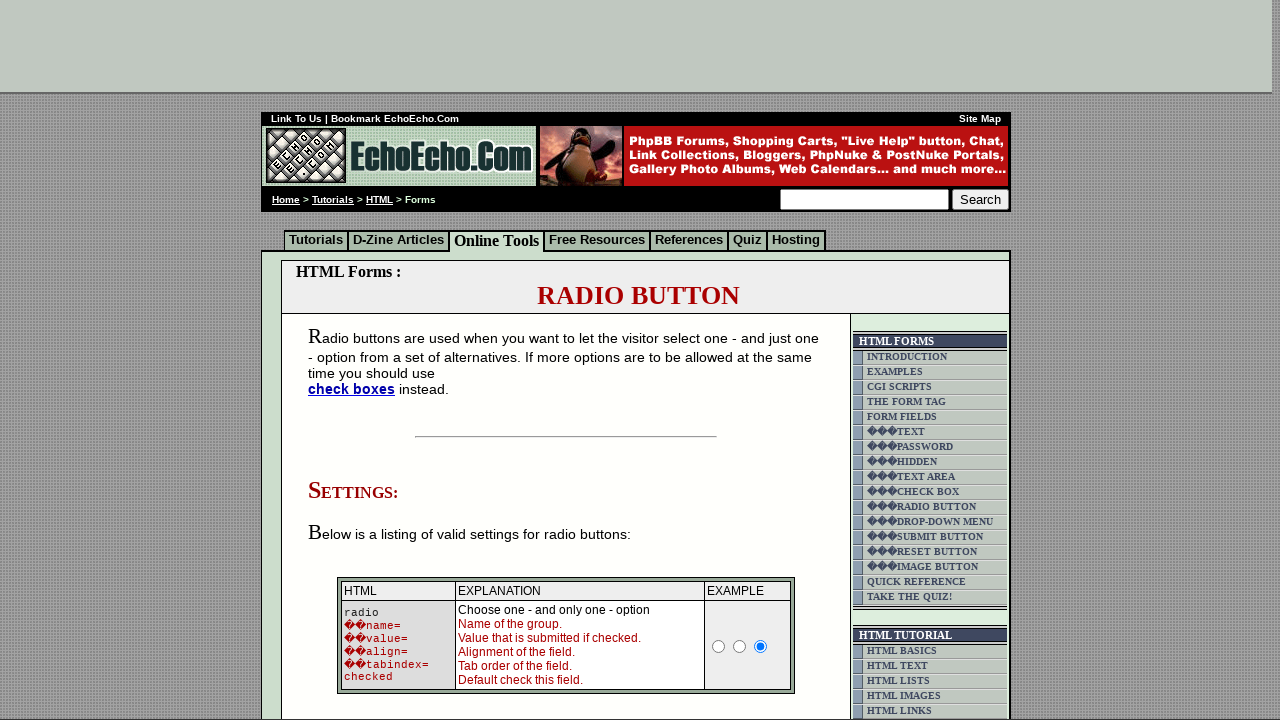

Found a visible input element
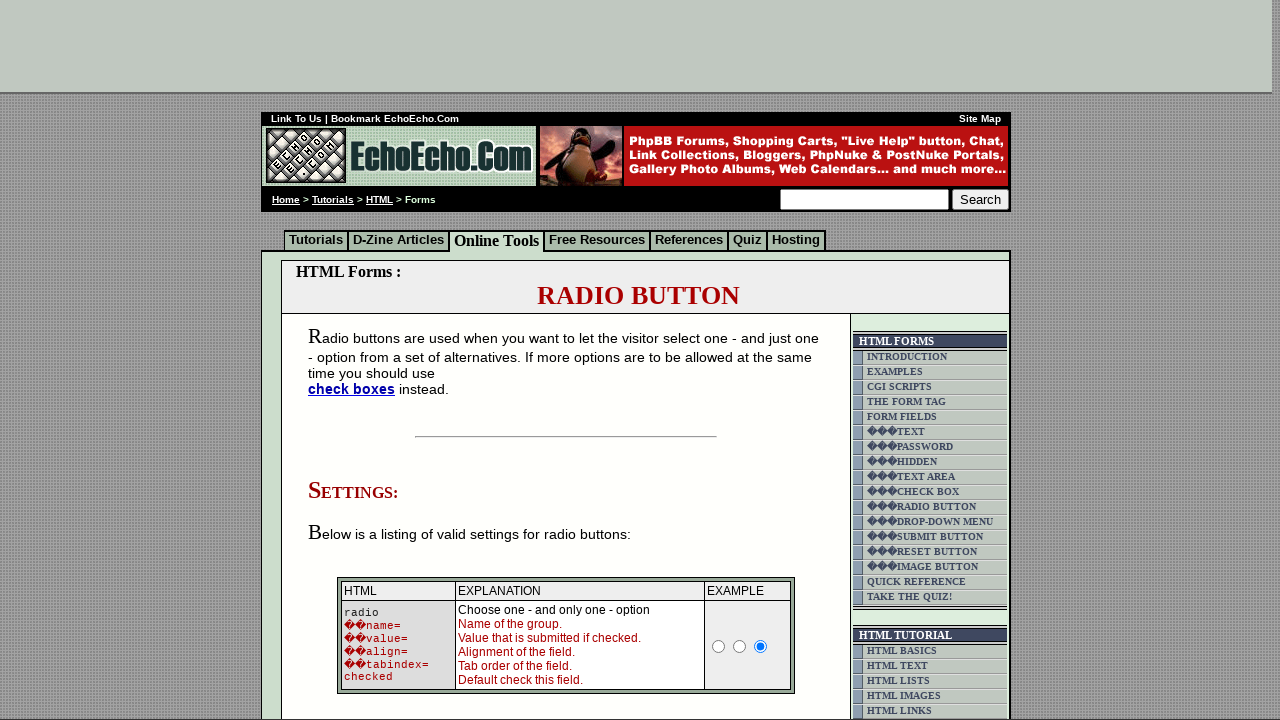

Retrieved input type attribute: submit
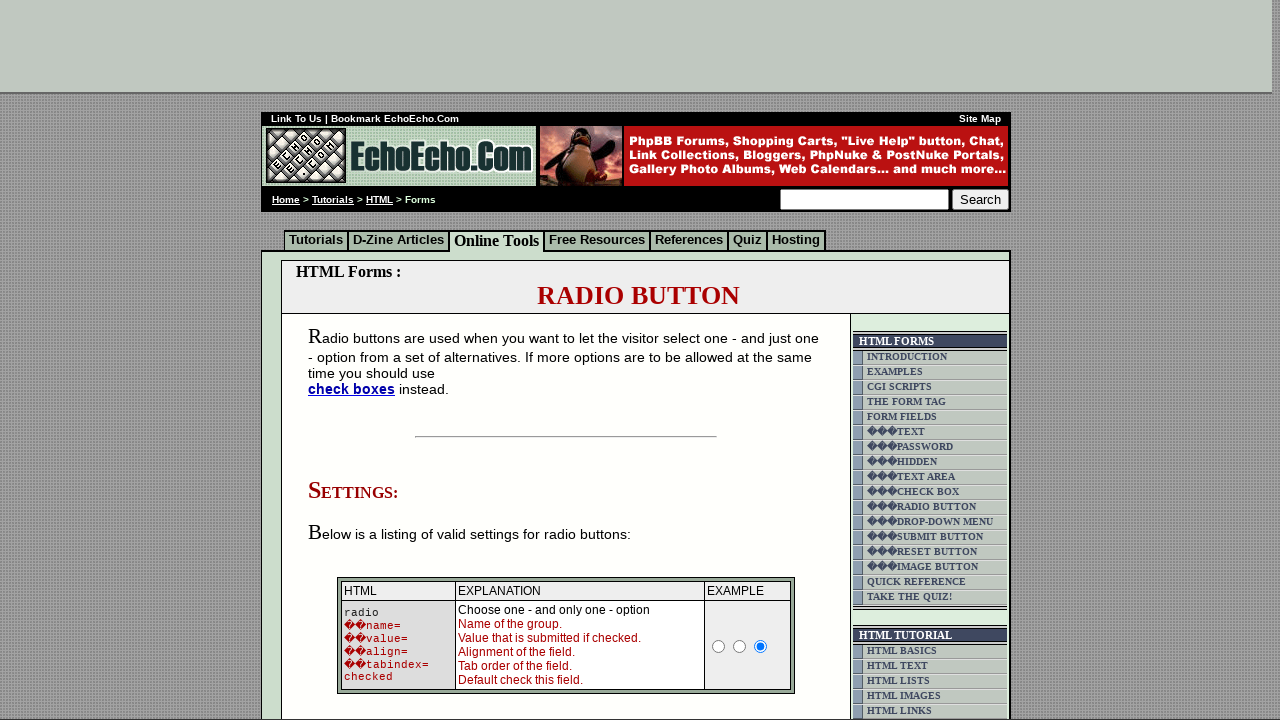

Found a visible input element
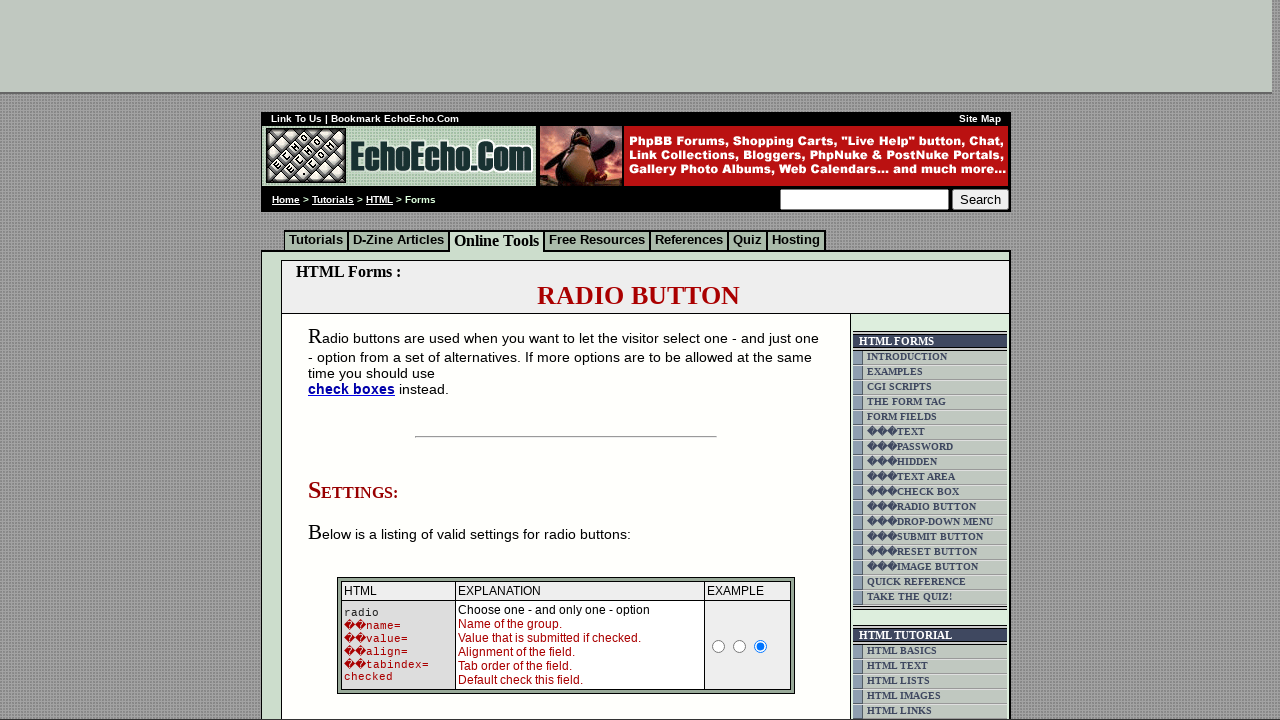

Retrieved input type attribute: radio
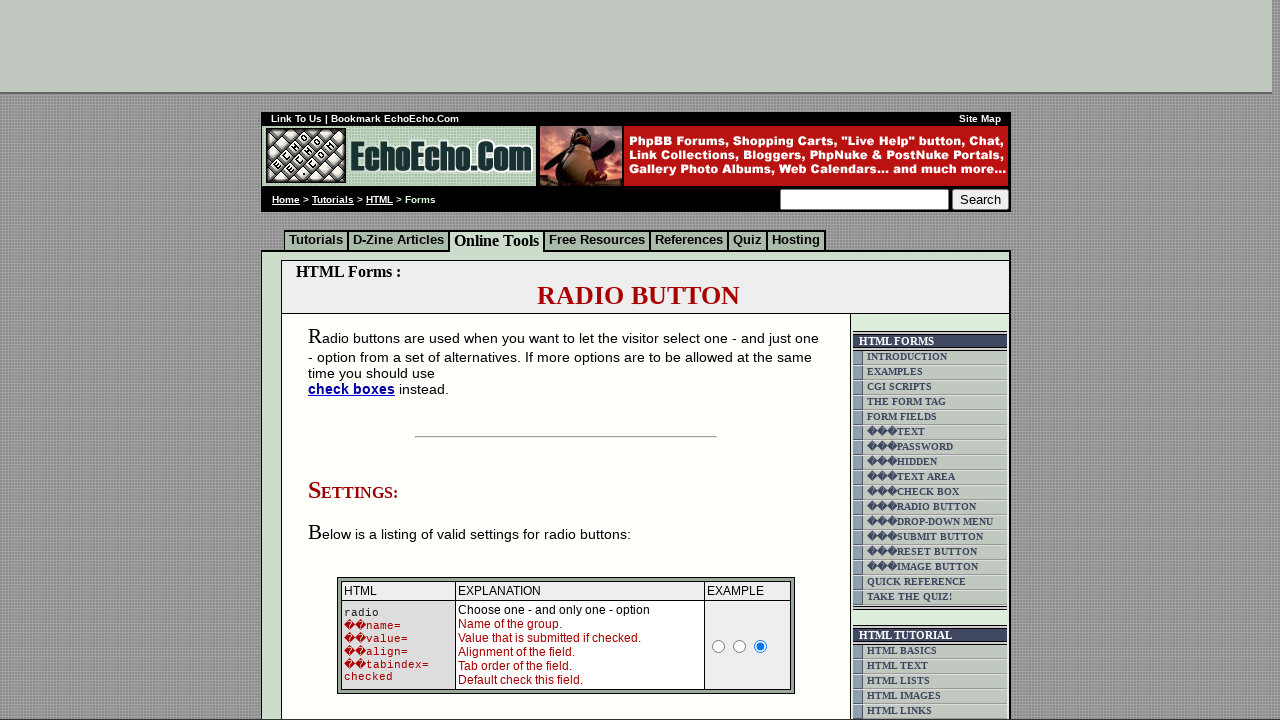

Verified radio button has name attribute
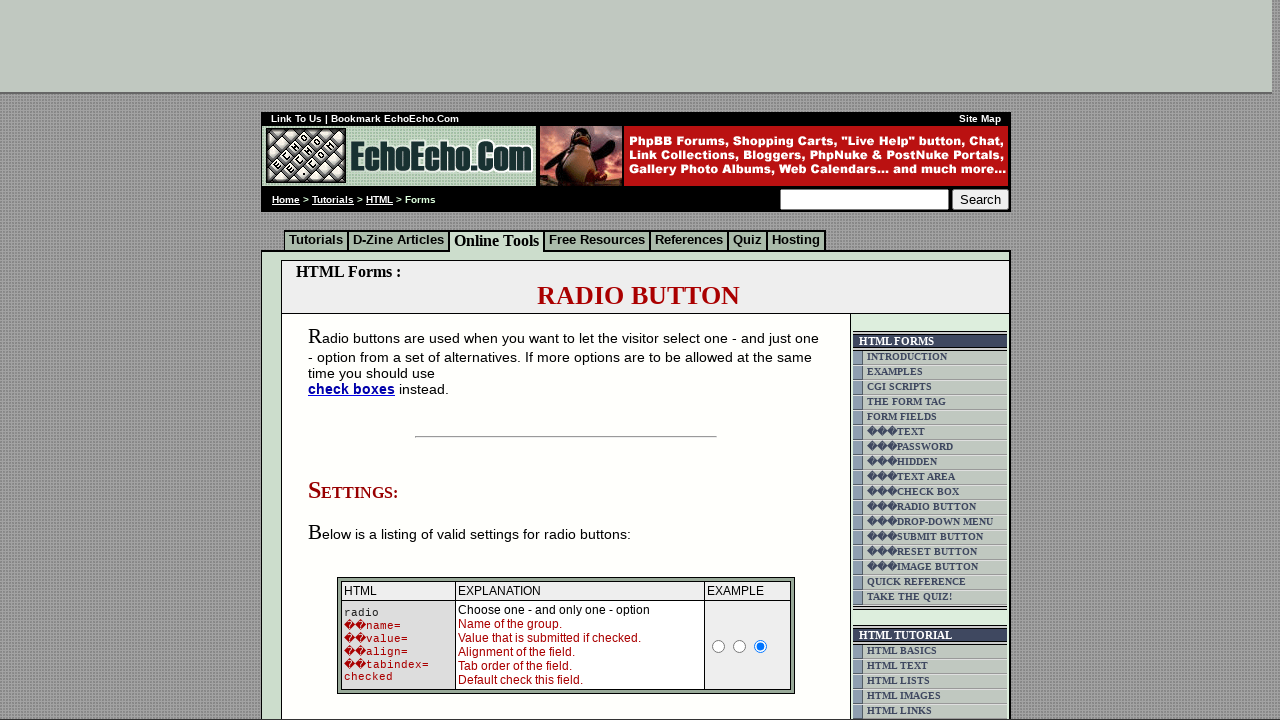

Verified radio button has value attribute
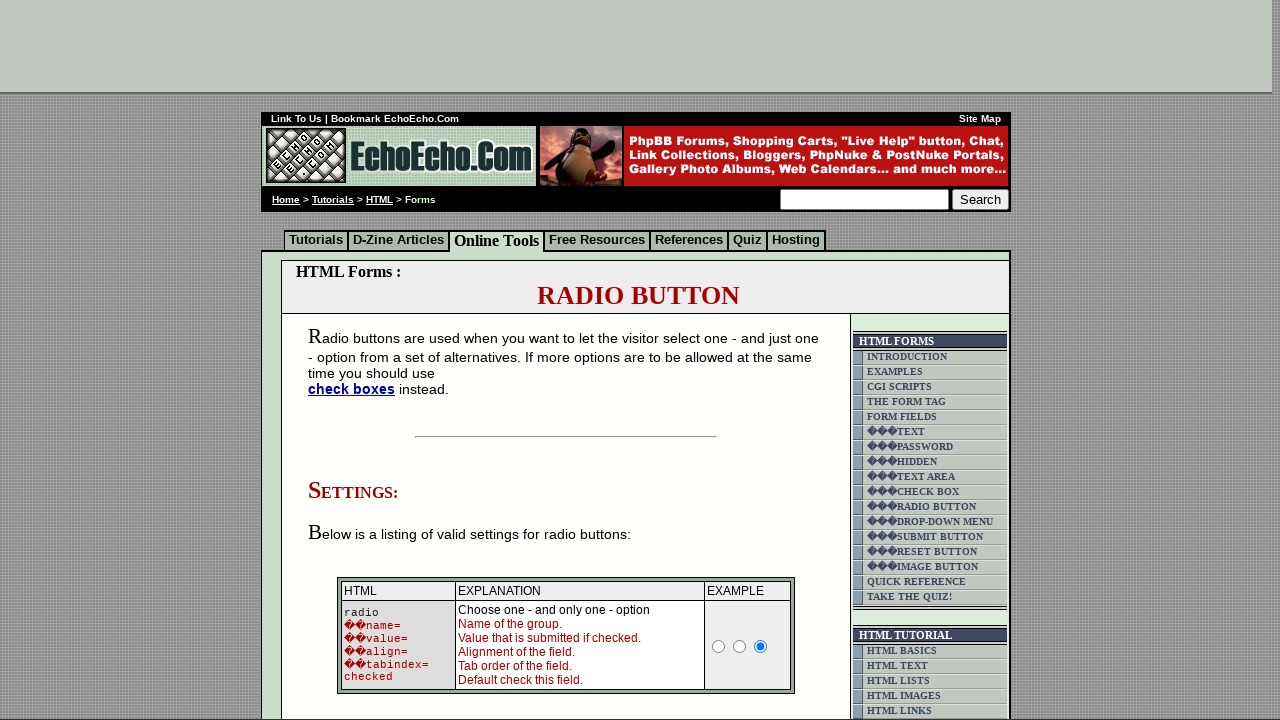

Found a visible input element
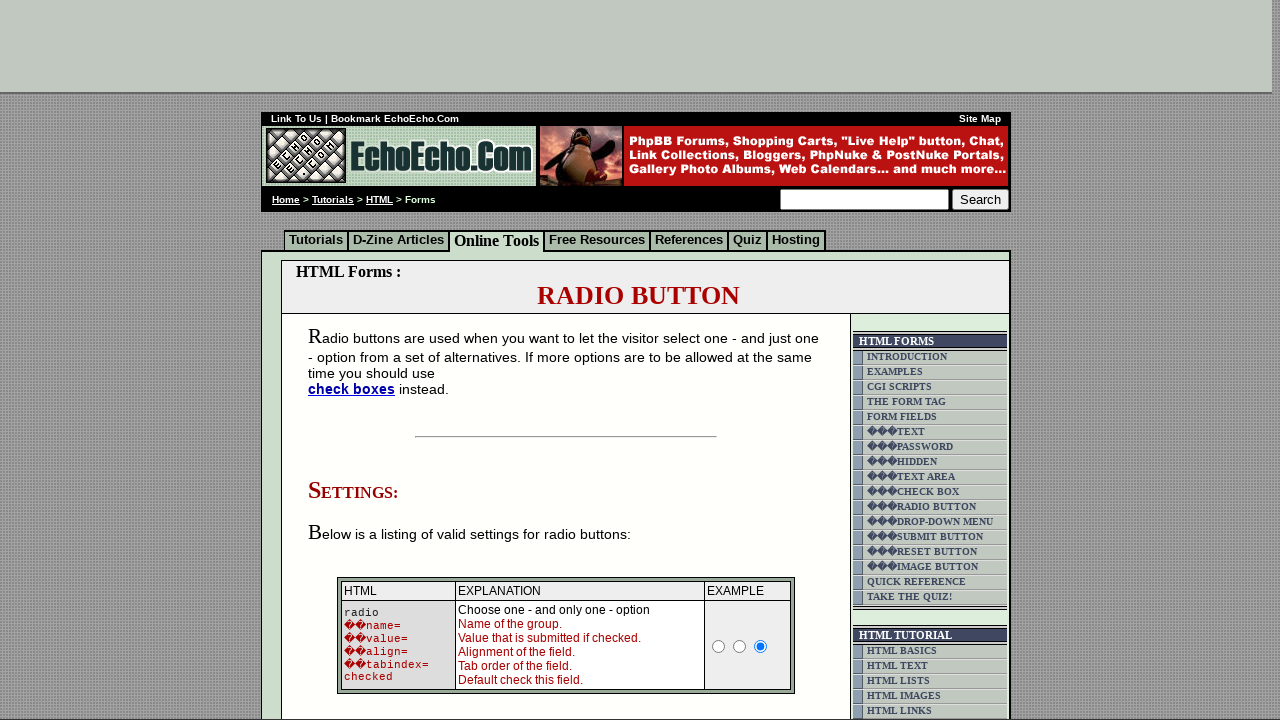

Retrieved input type attribute: radio
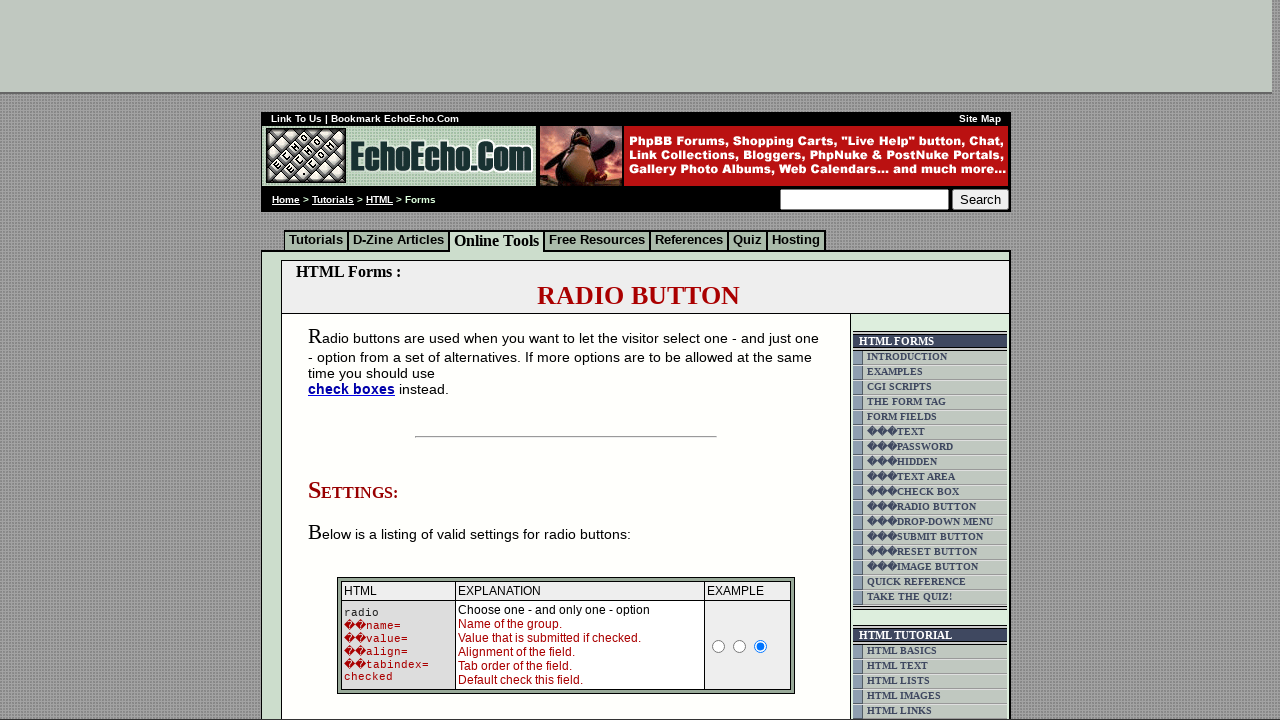

Verified radio button has name attribute
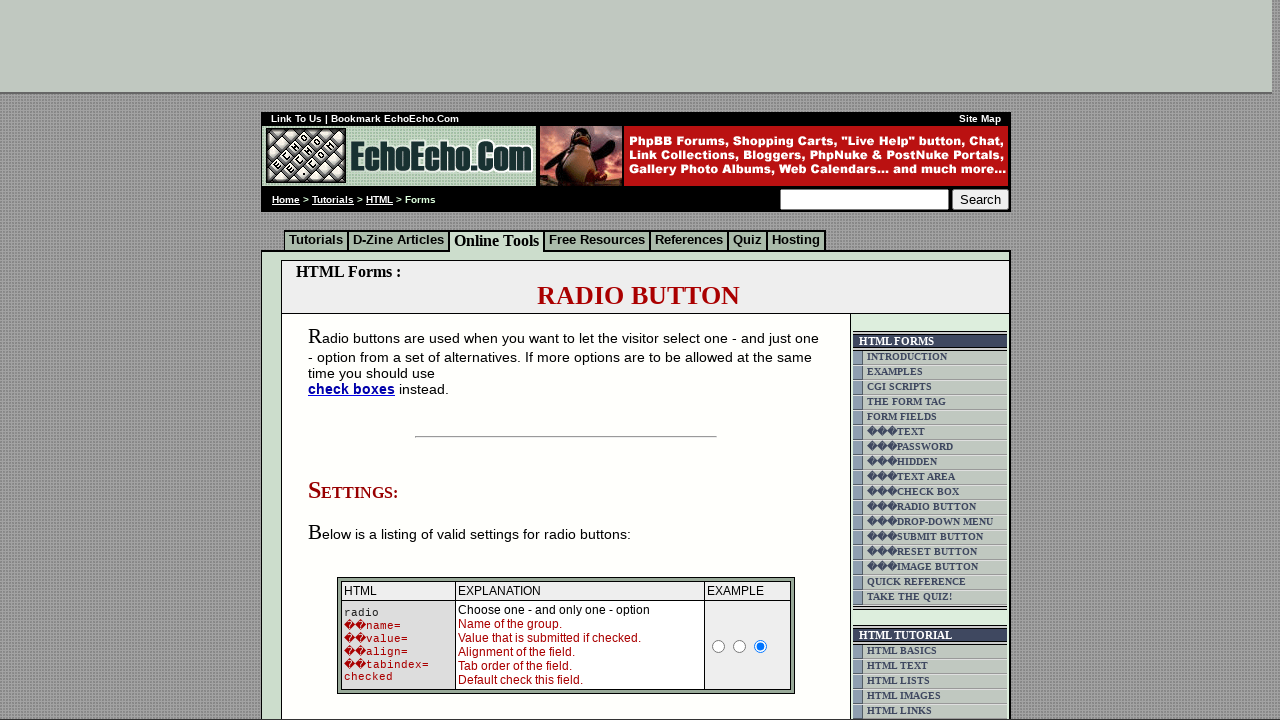

Verified radio button has value attribute
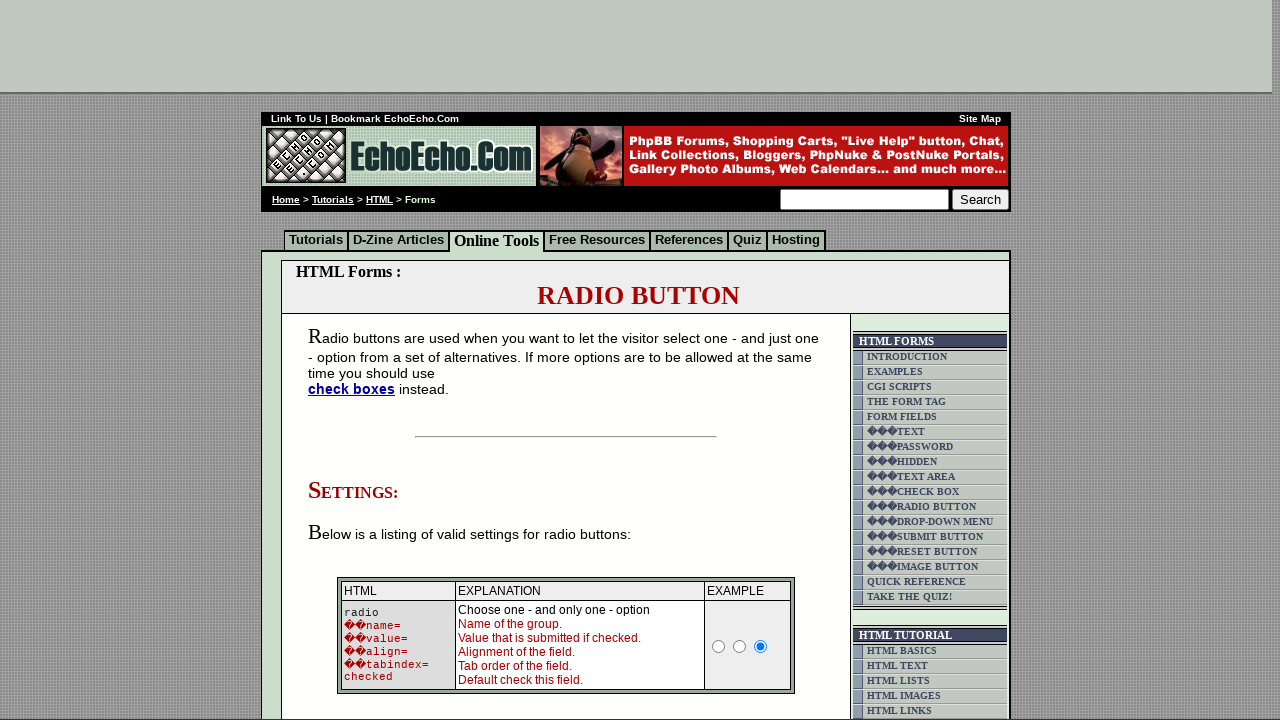

Found a visible input element
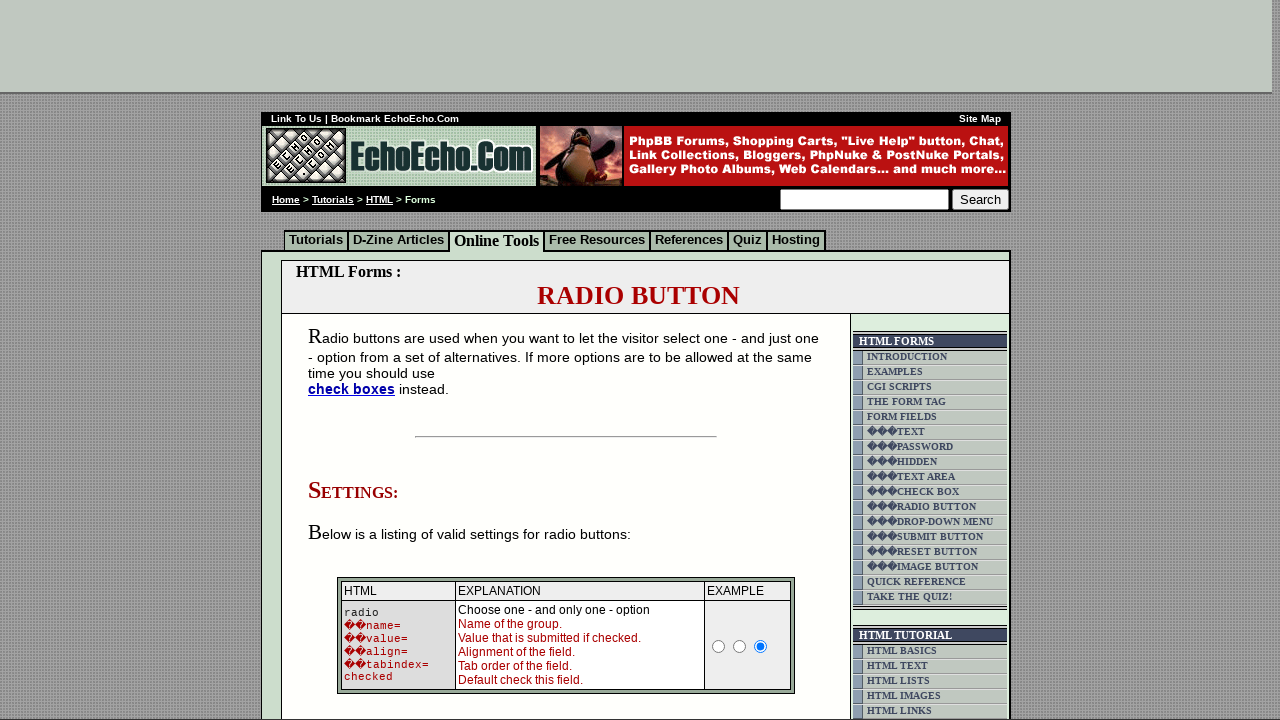

Retrieved input type attribute: radio
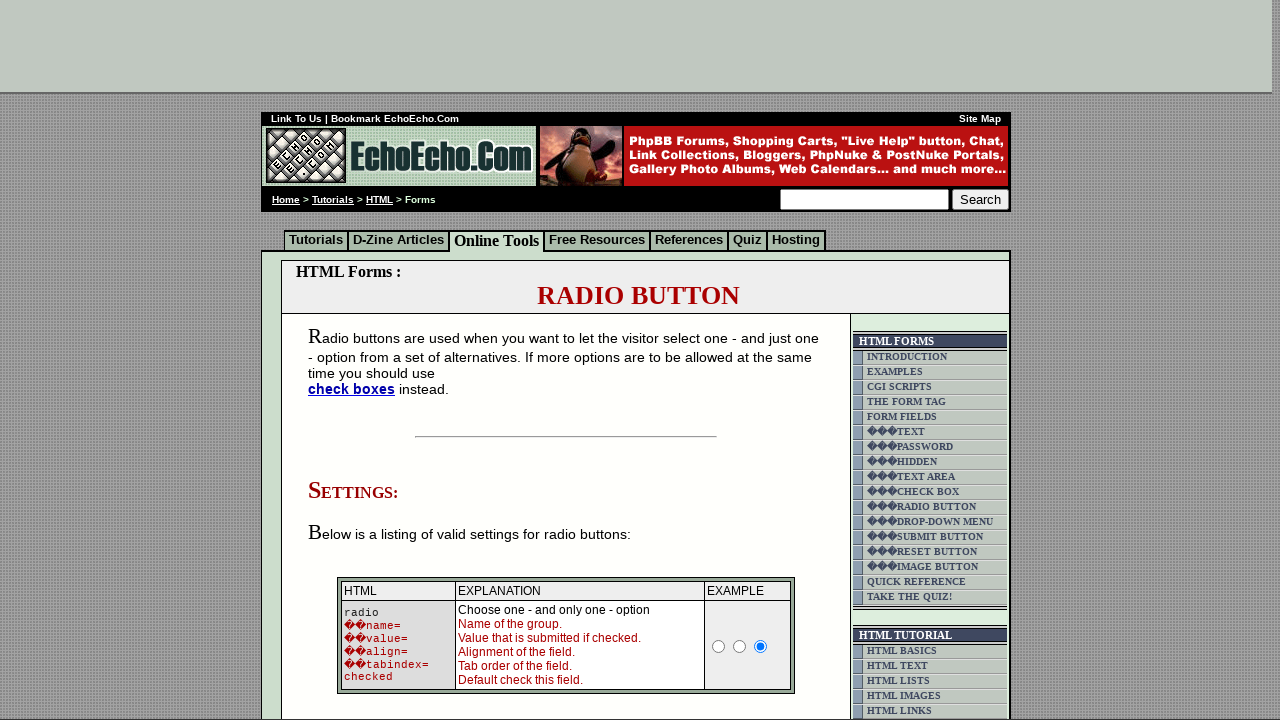

Verified radio button has name attribute
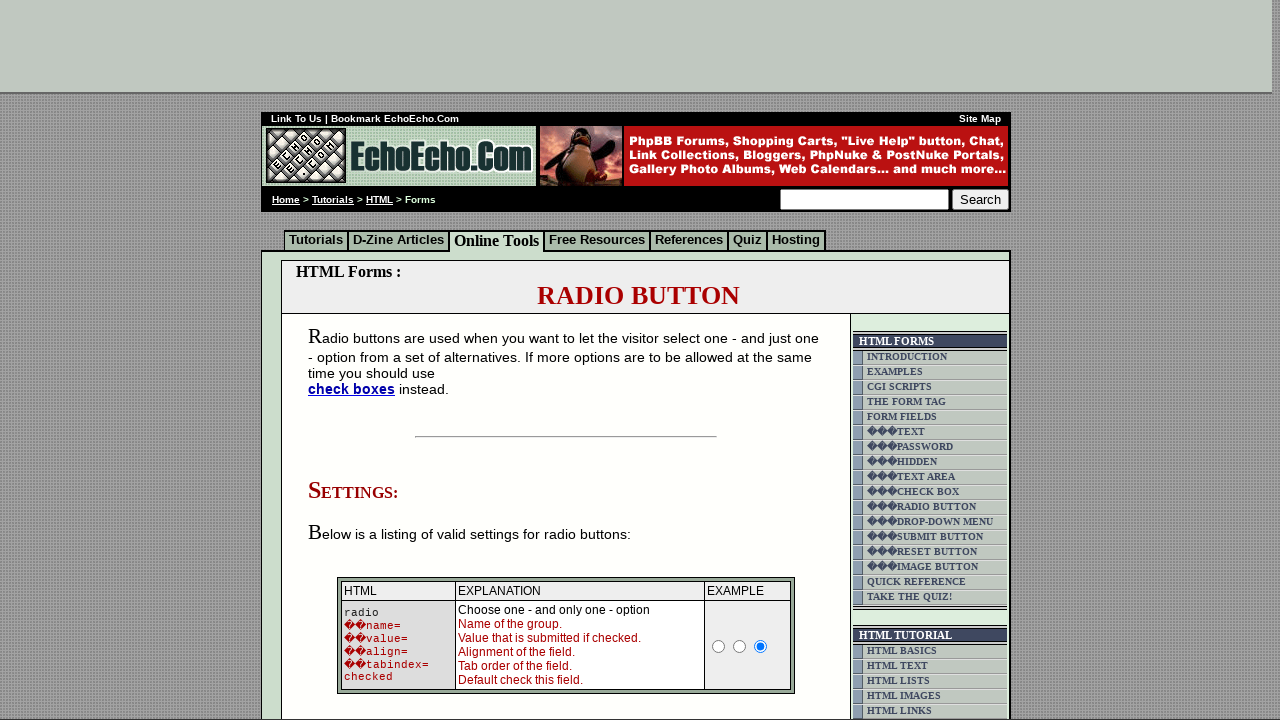

Verified radio button has value attribute
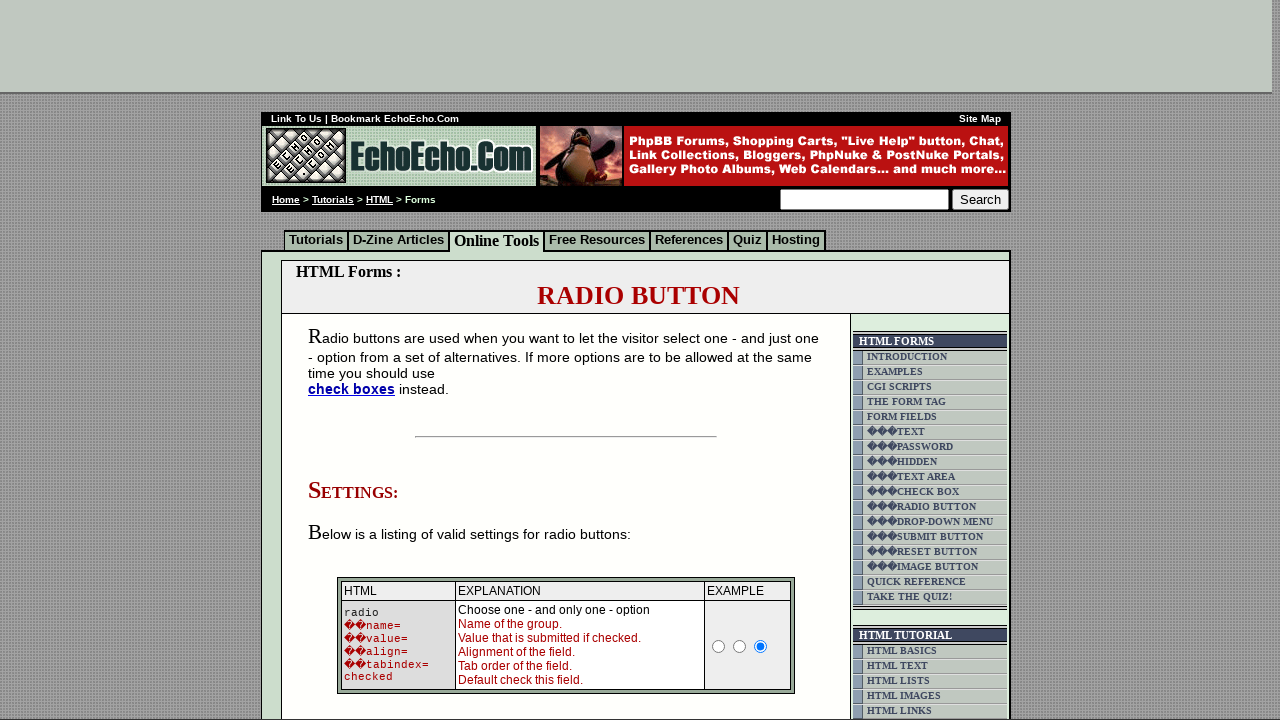

Found a visible input element
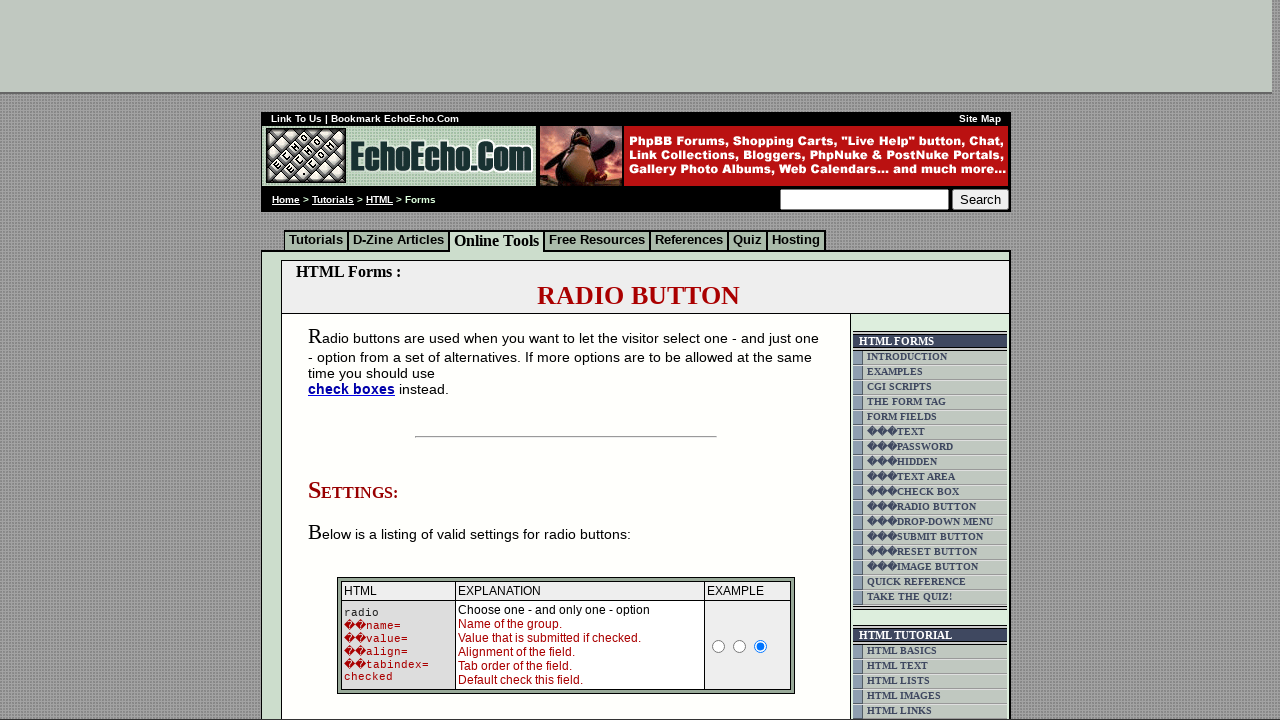

Retrieved input type attribute: radio
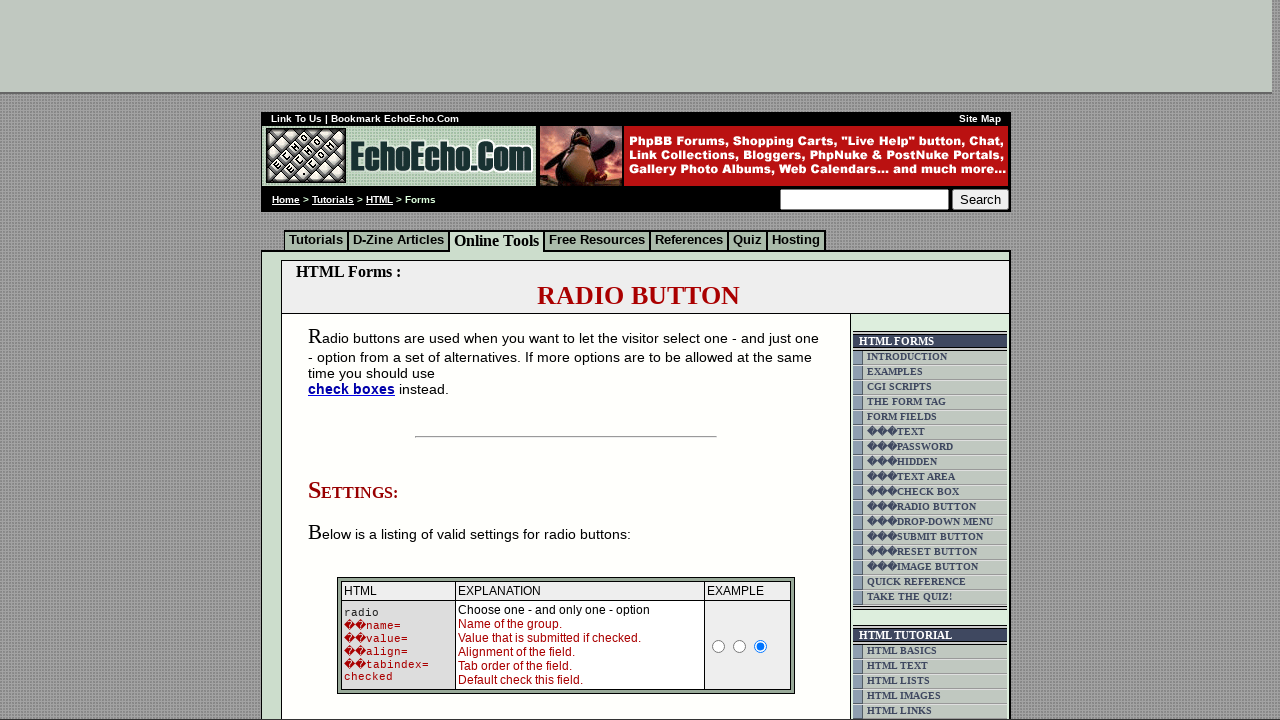

Verified radio button has name attribute
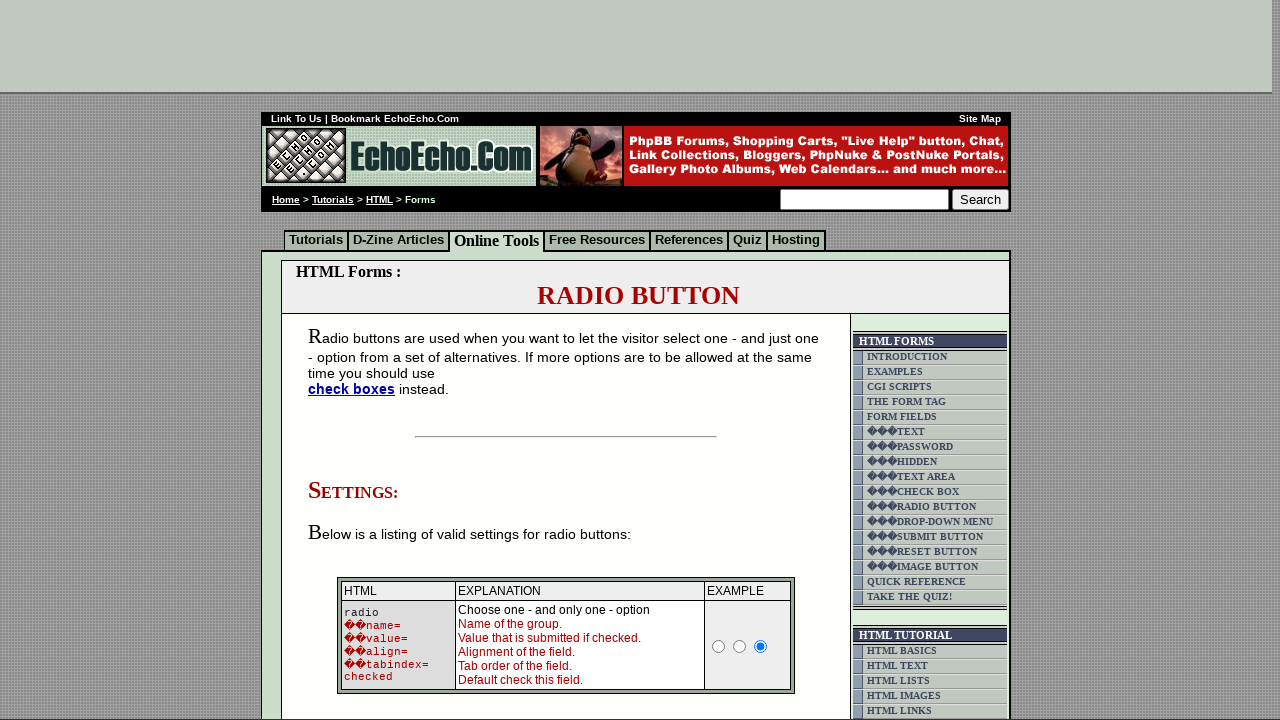

Verified radio button has value attribute
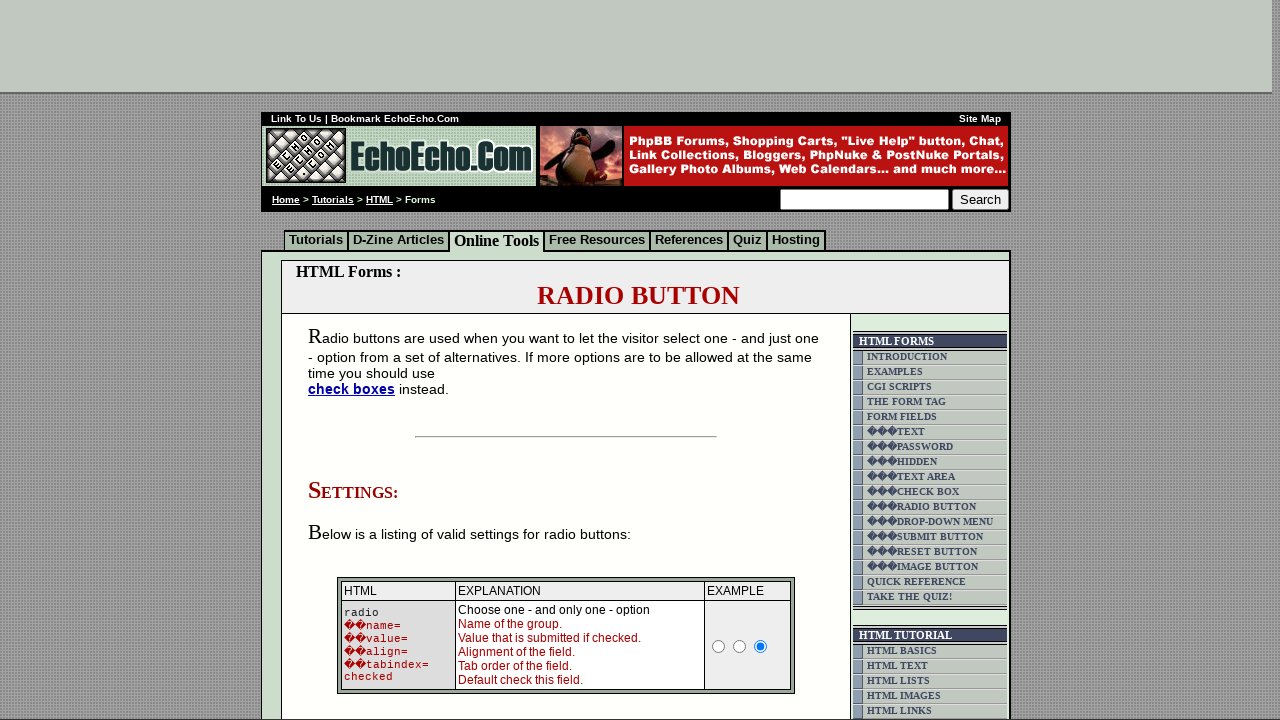

Found a visible input element
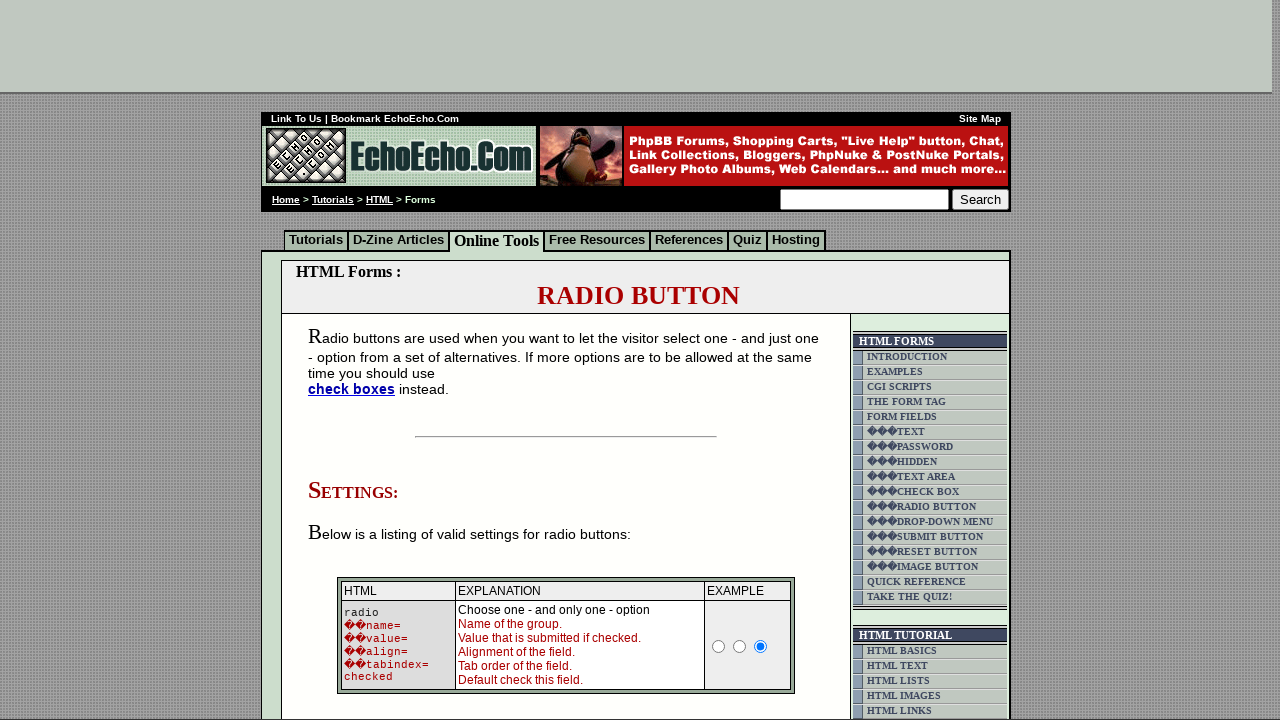

Retrieved input type attribute: radio
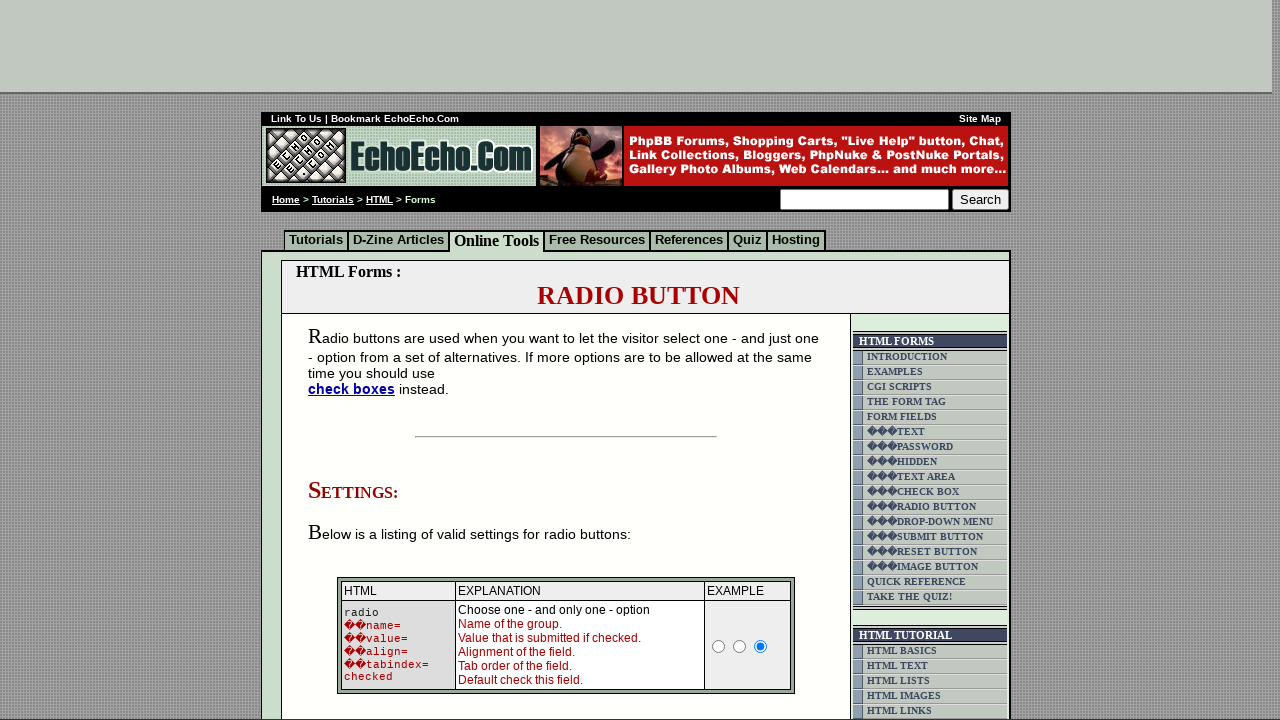

Verified radio button has name attribute
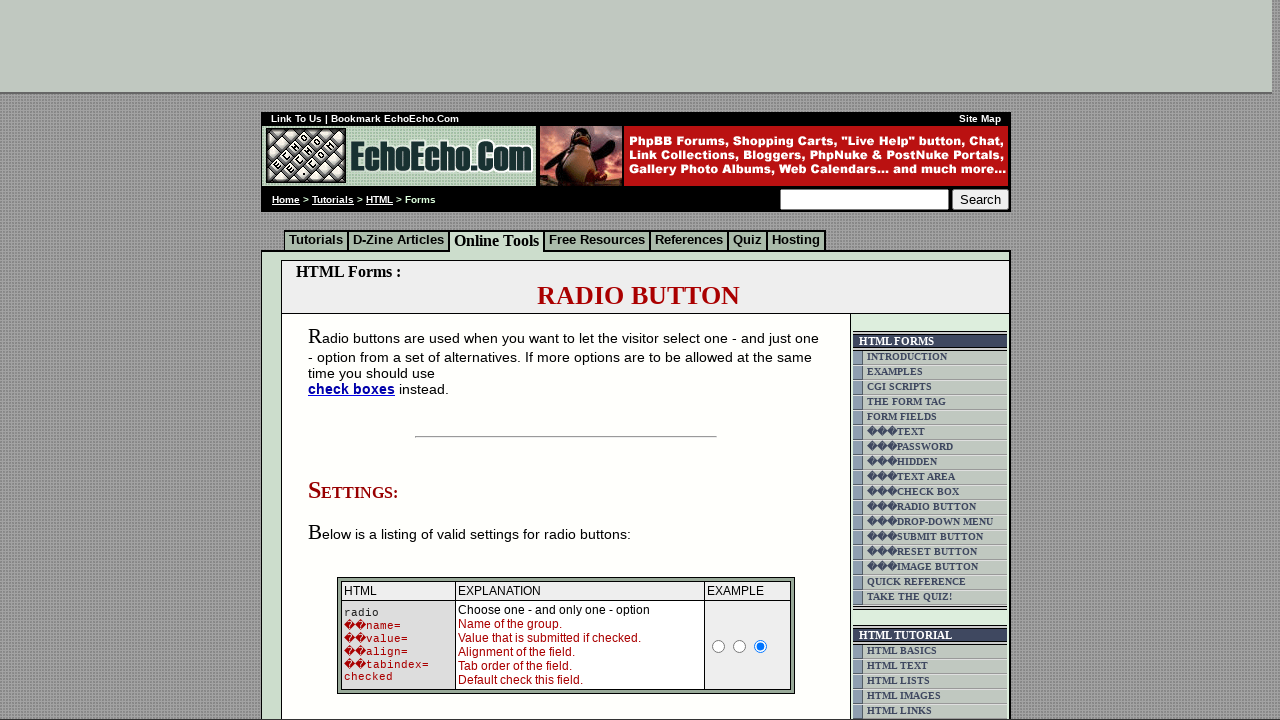

Verified radio button has value attribute
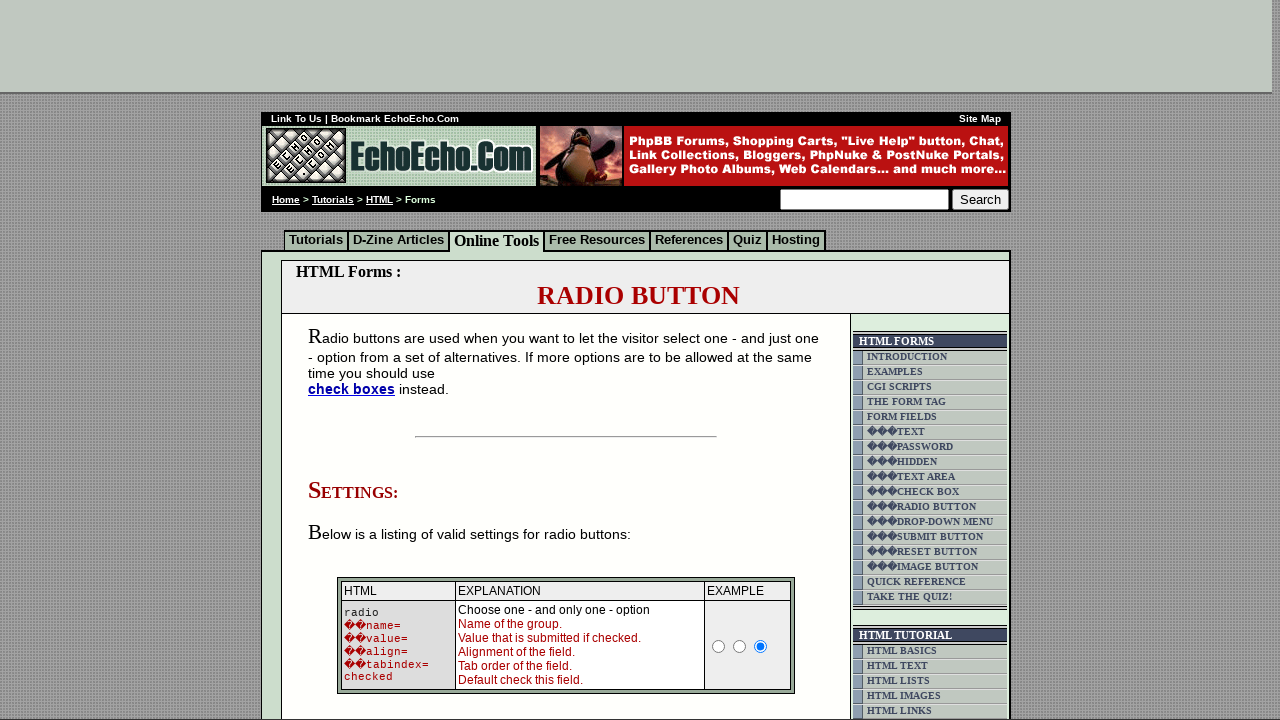

Found a visible input element
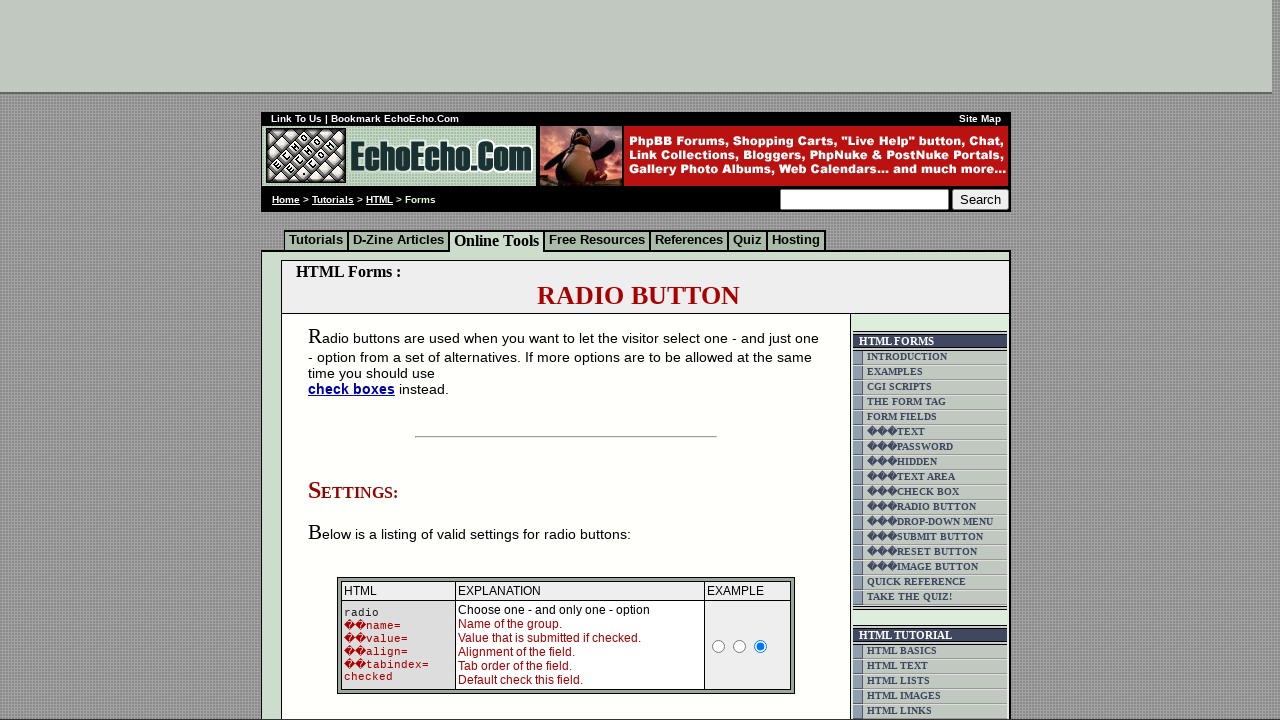

Retrieved input type attribute: radio
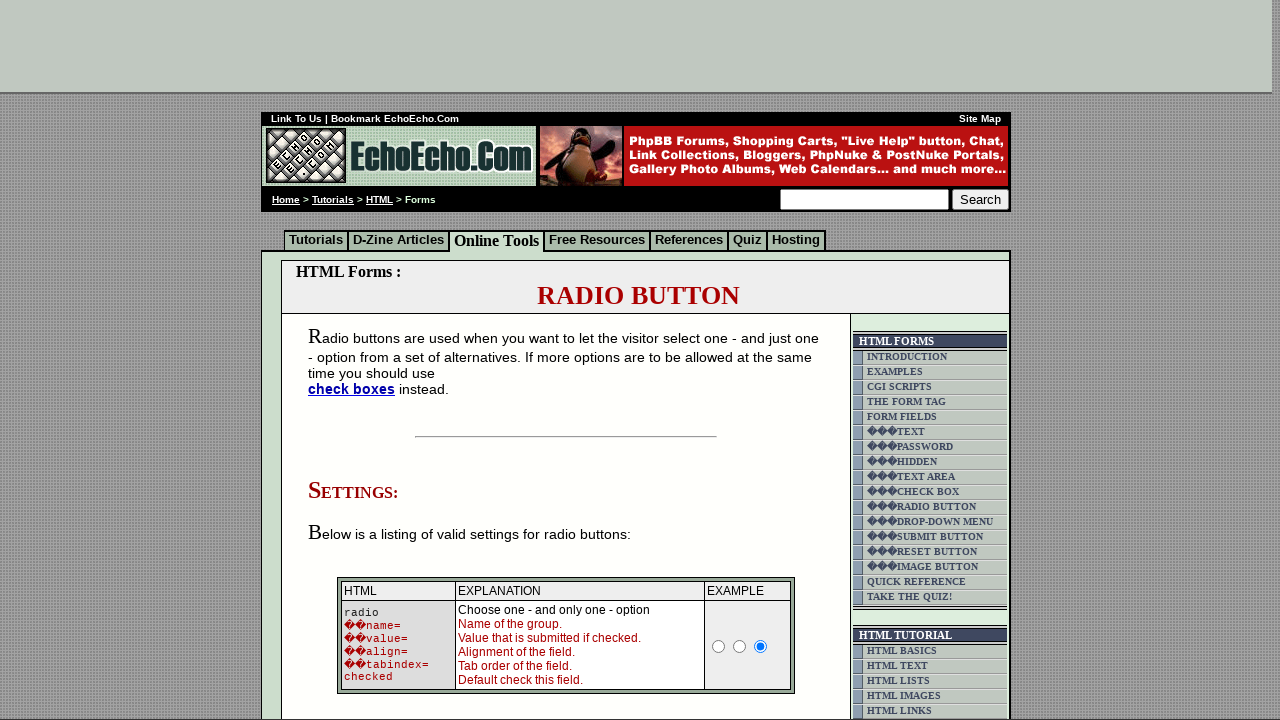

Verified radio button has name attribute
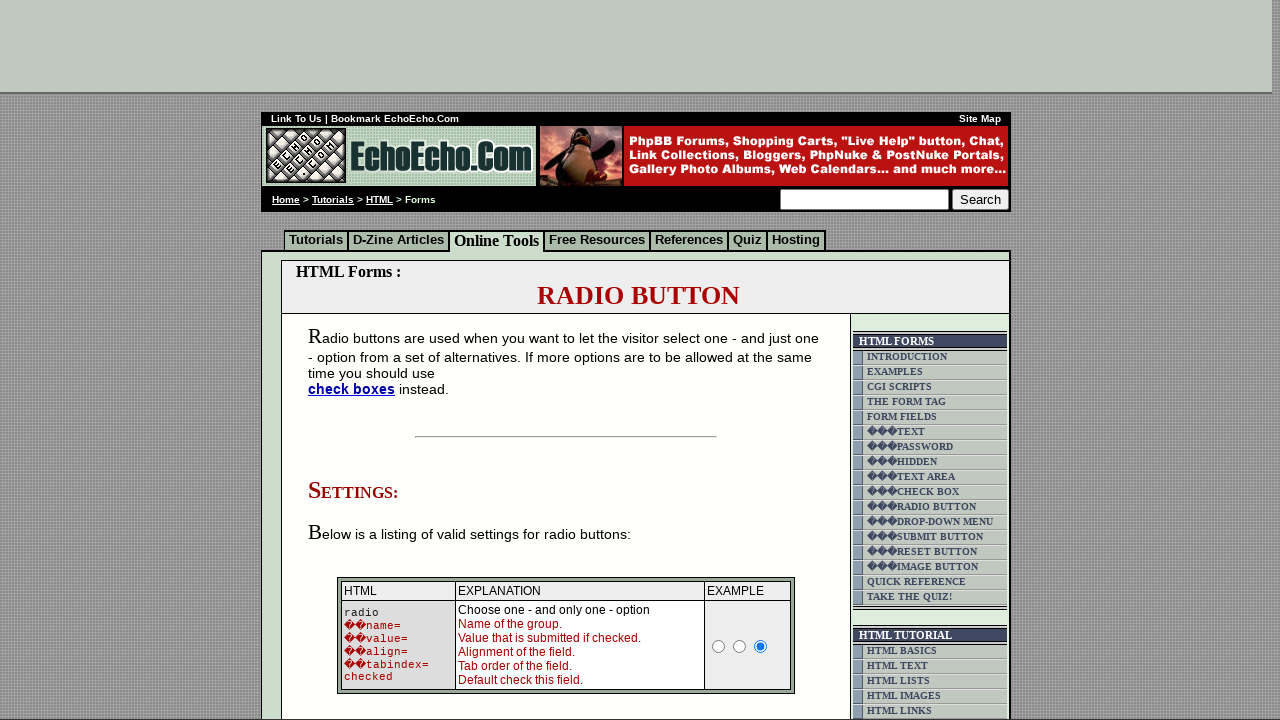

Verified radio button has value attribute
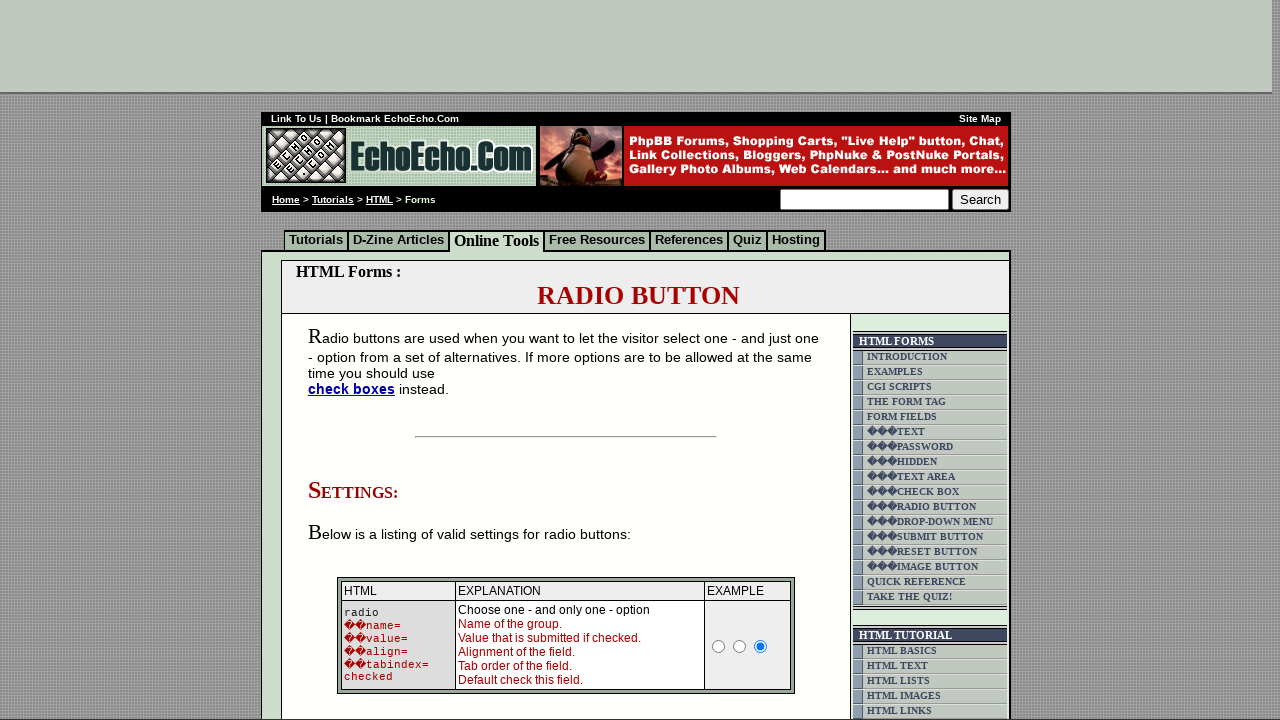

Found a visible input element
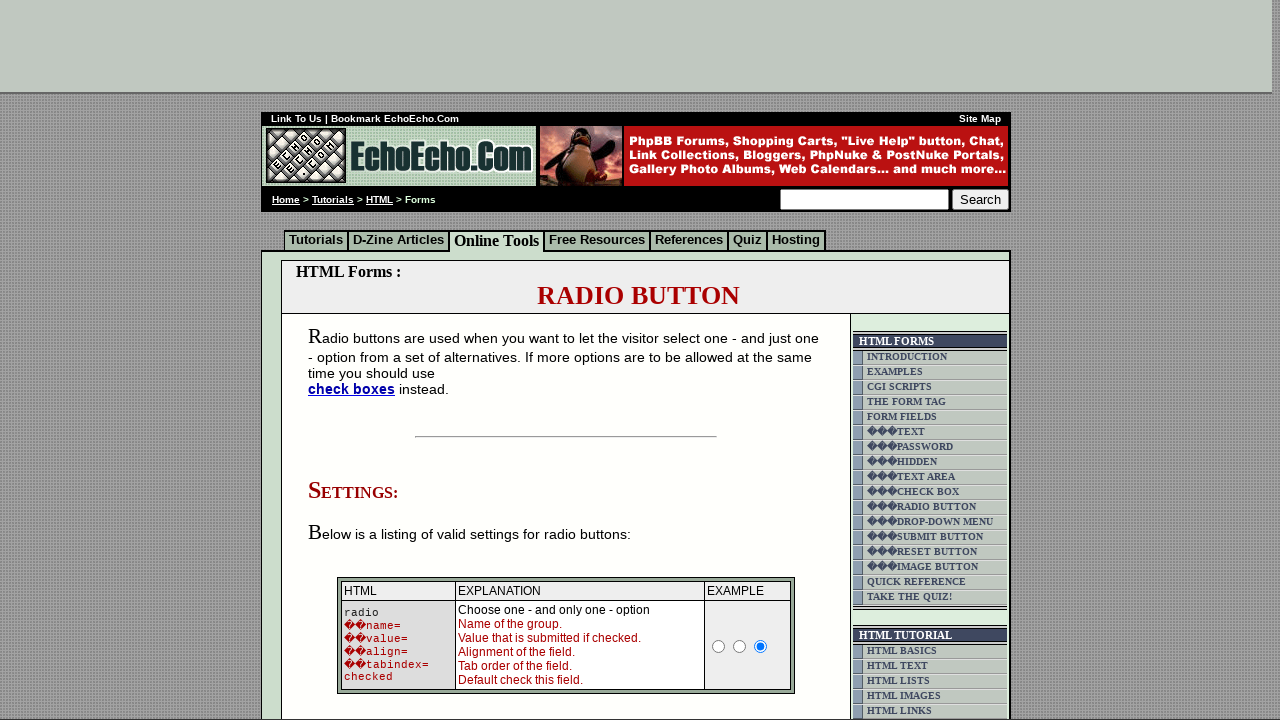

Retrieved input type attribute: radio
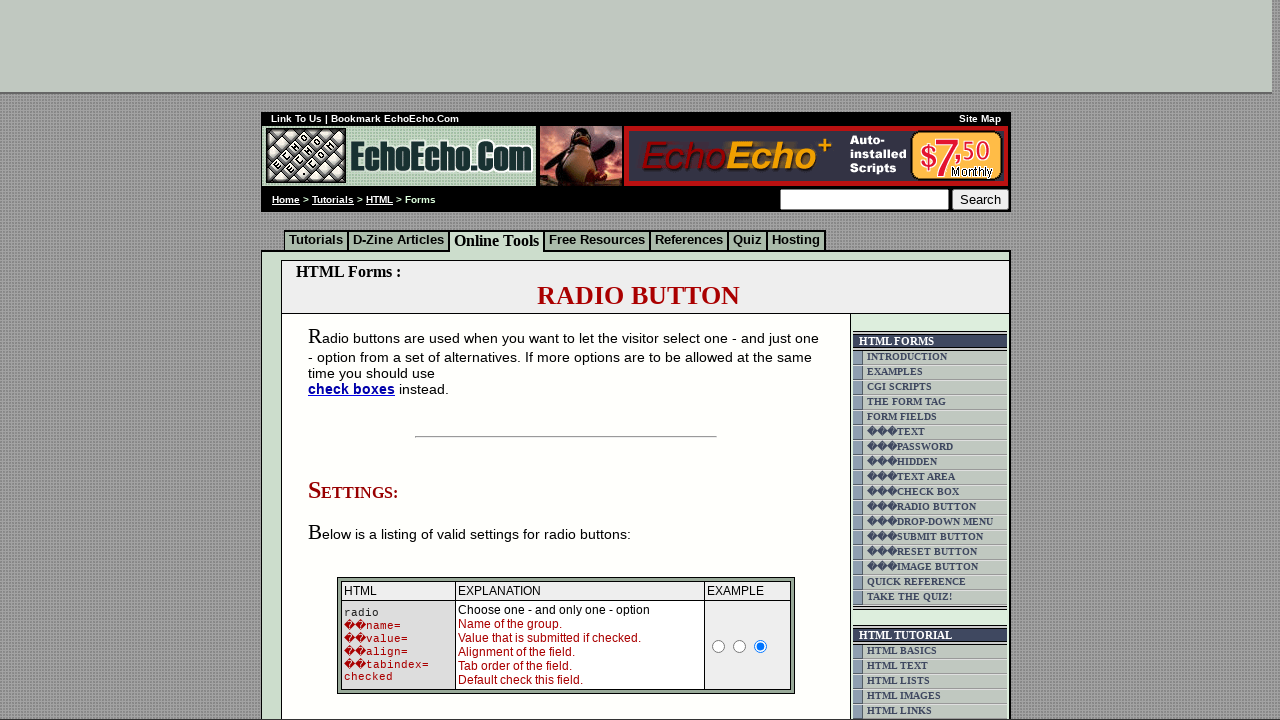

Verified radio button has name attribute
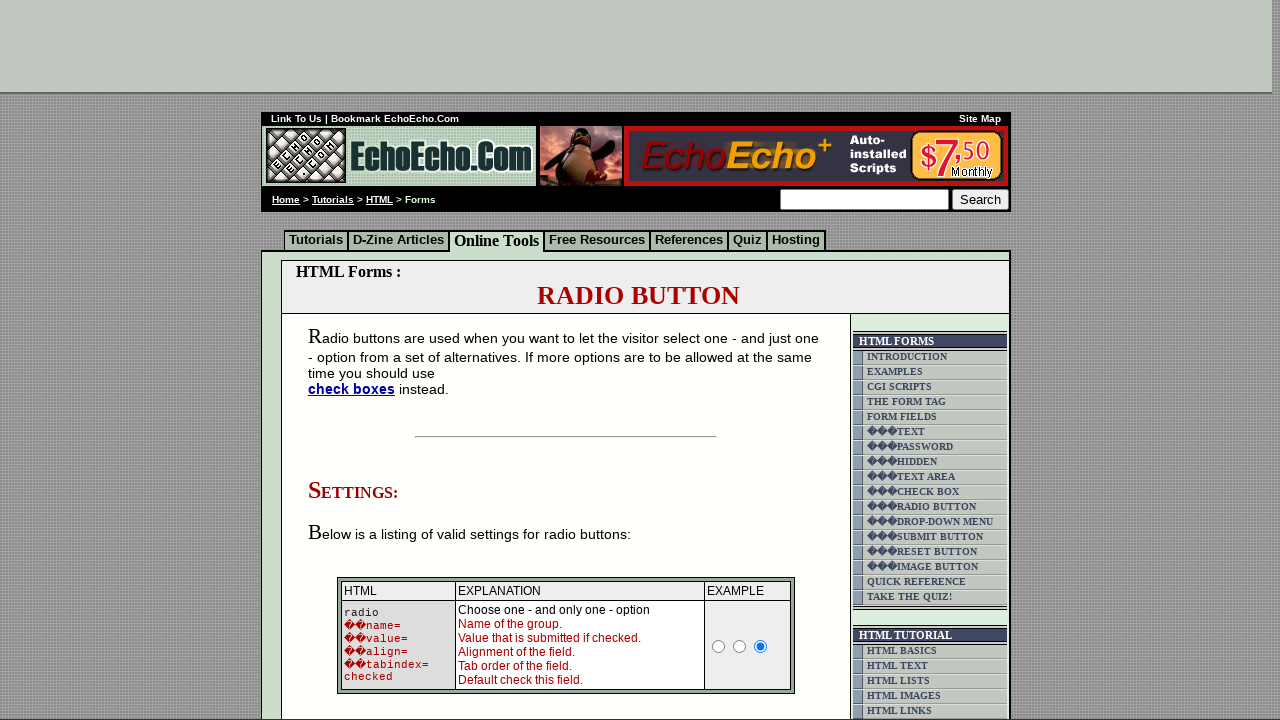

Verified radio button has value attribute
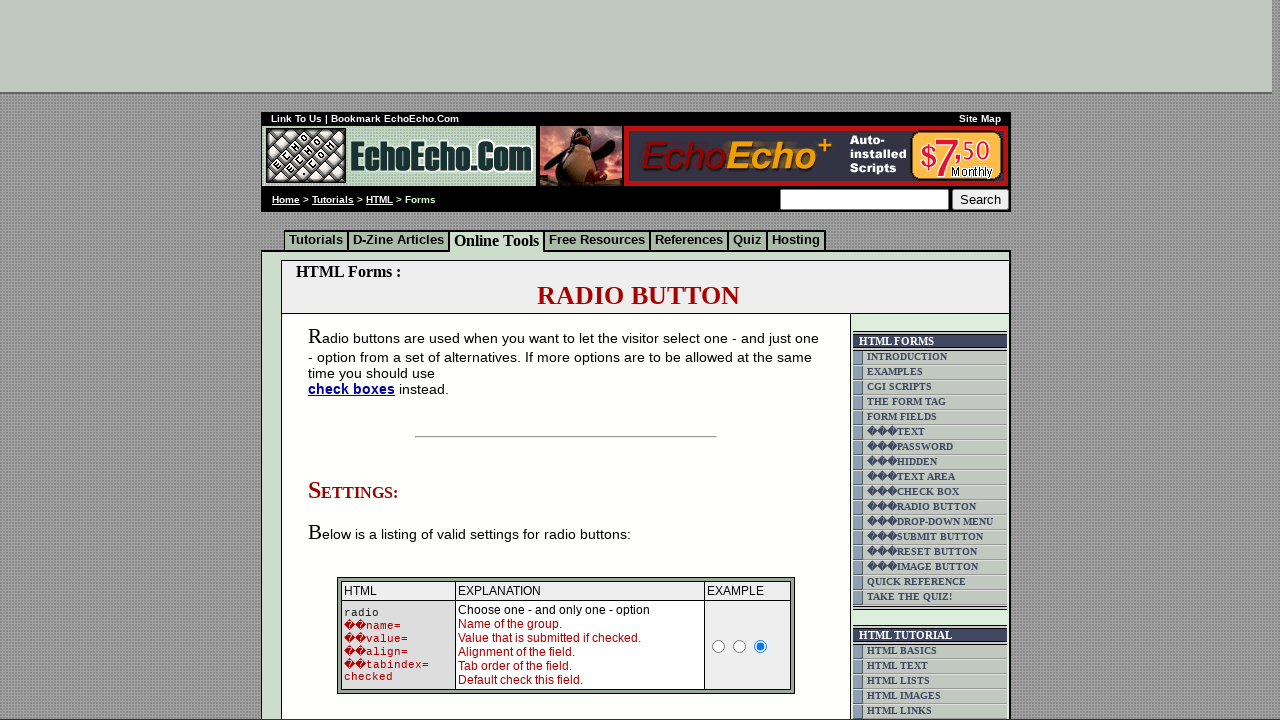

Found a visible input element
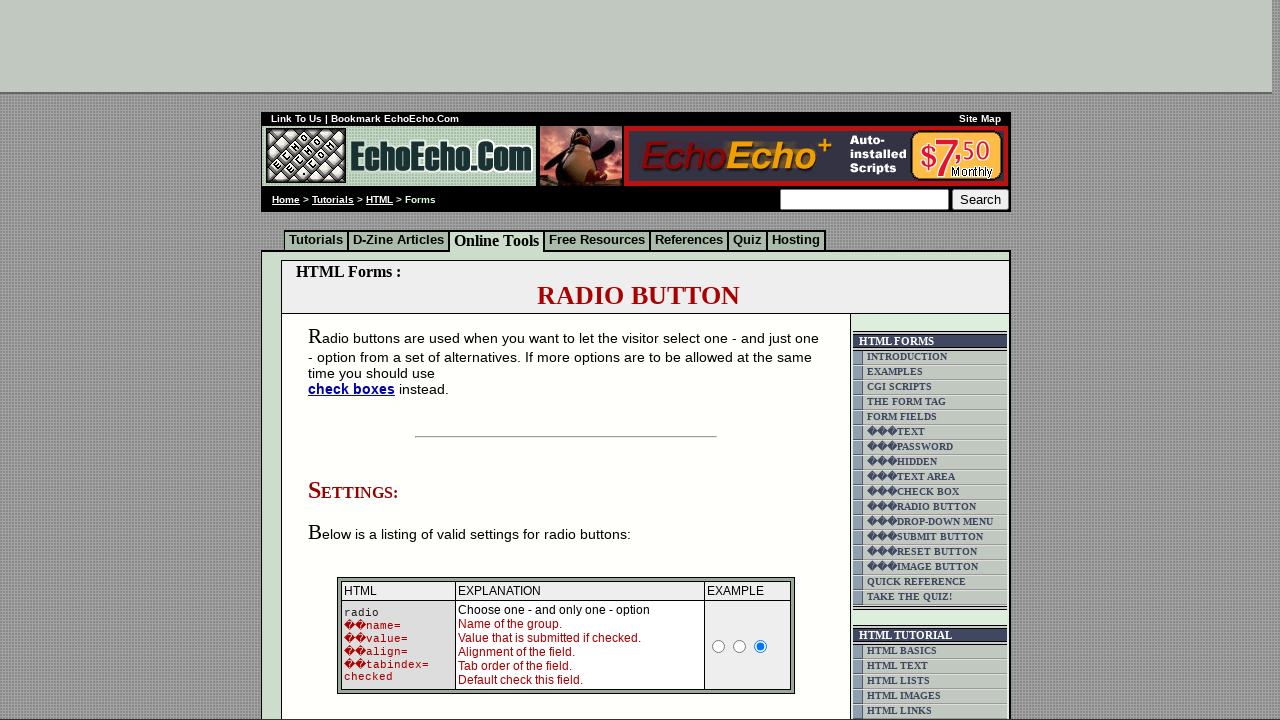

Retrieved input type attribute: radio
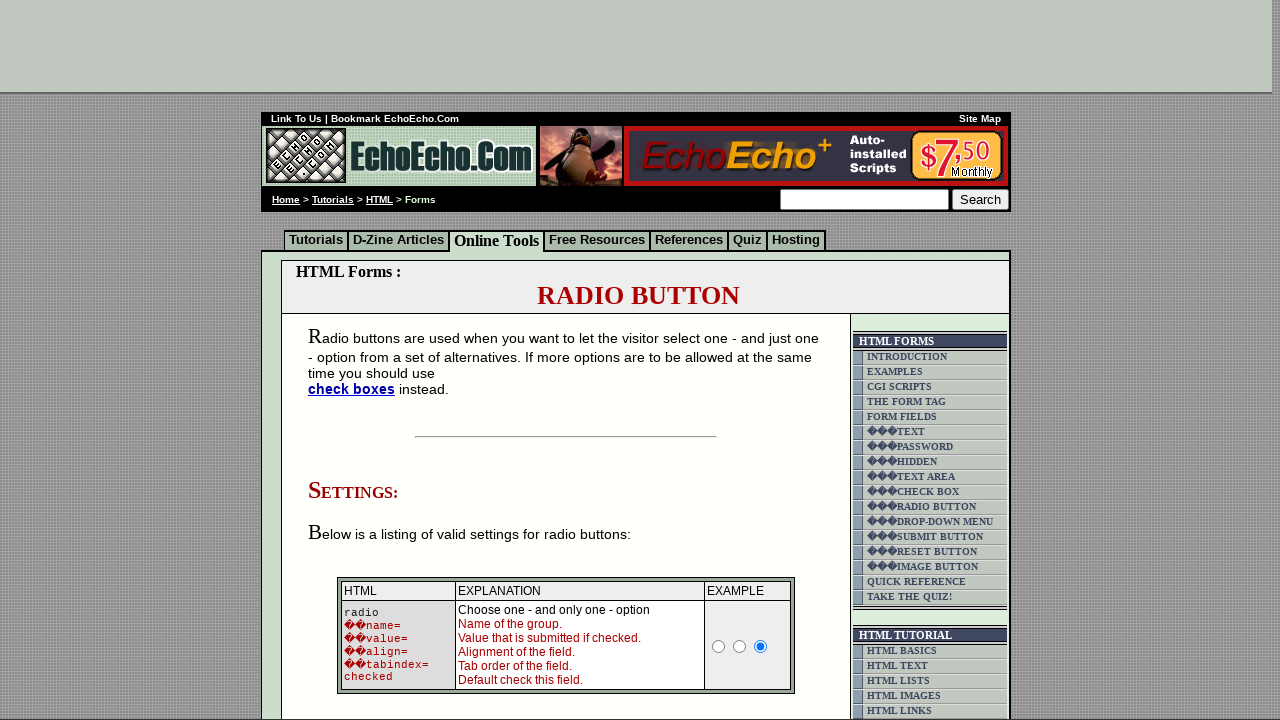

Verified radio button has name attribute
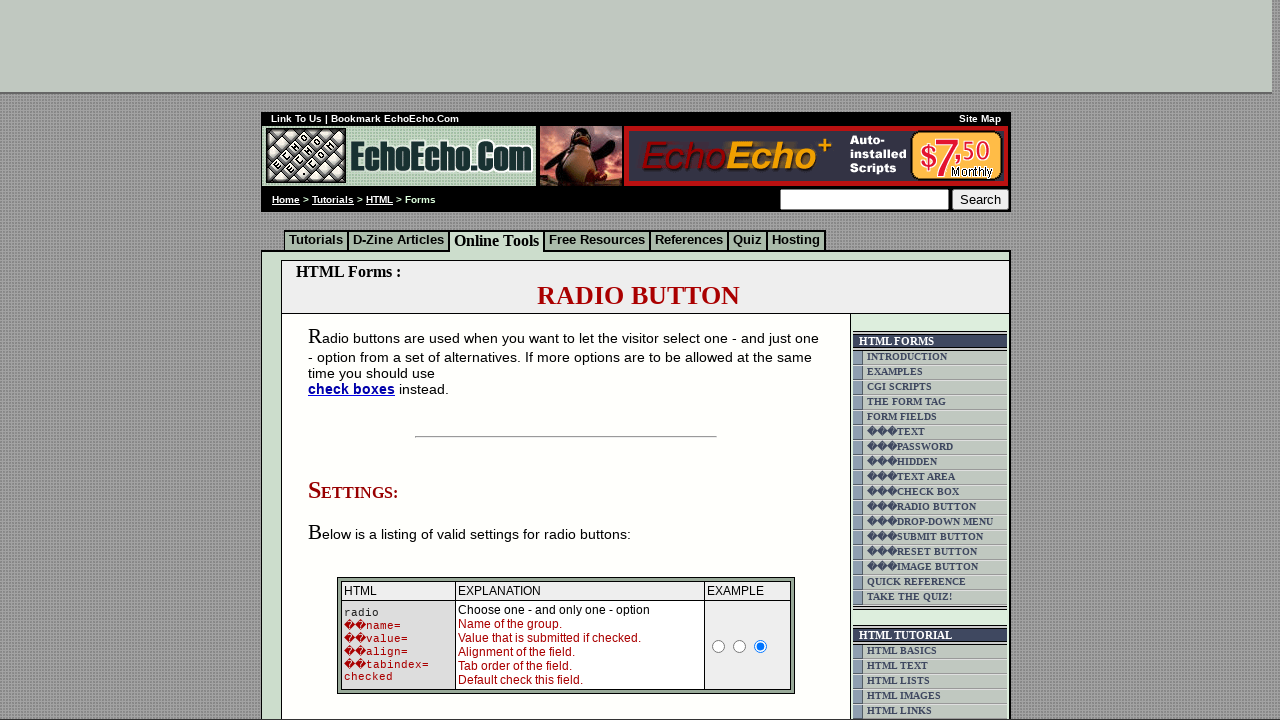

Verified radio button has value attribute
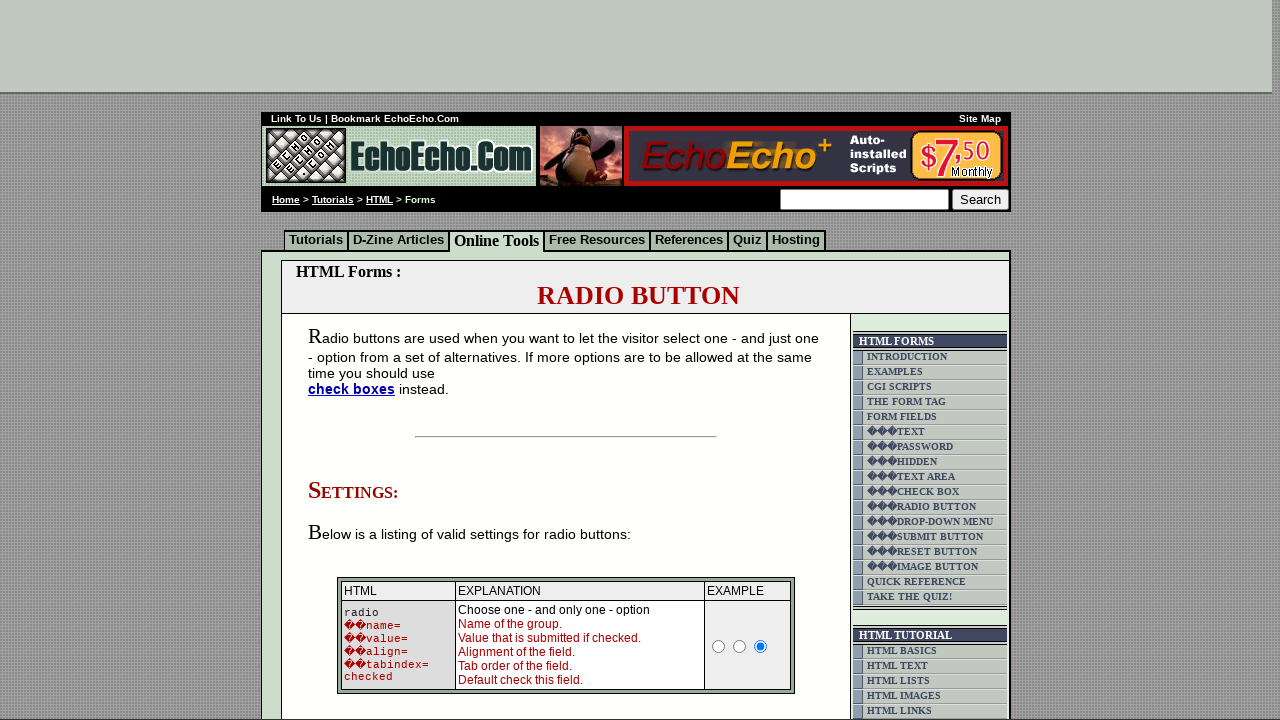

Found a visible input element
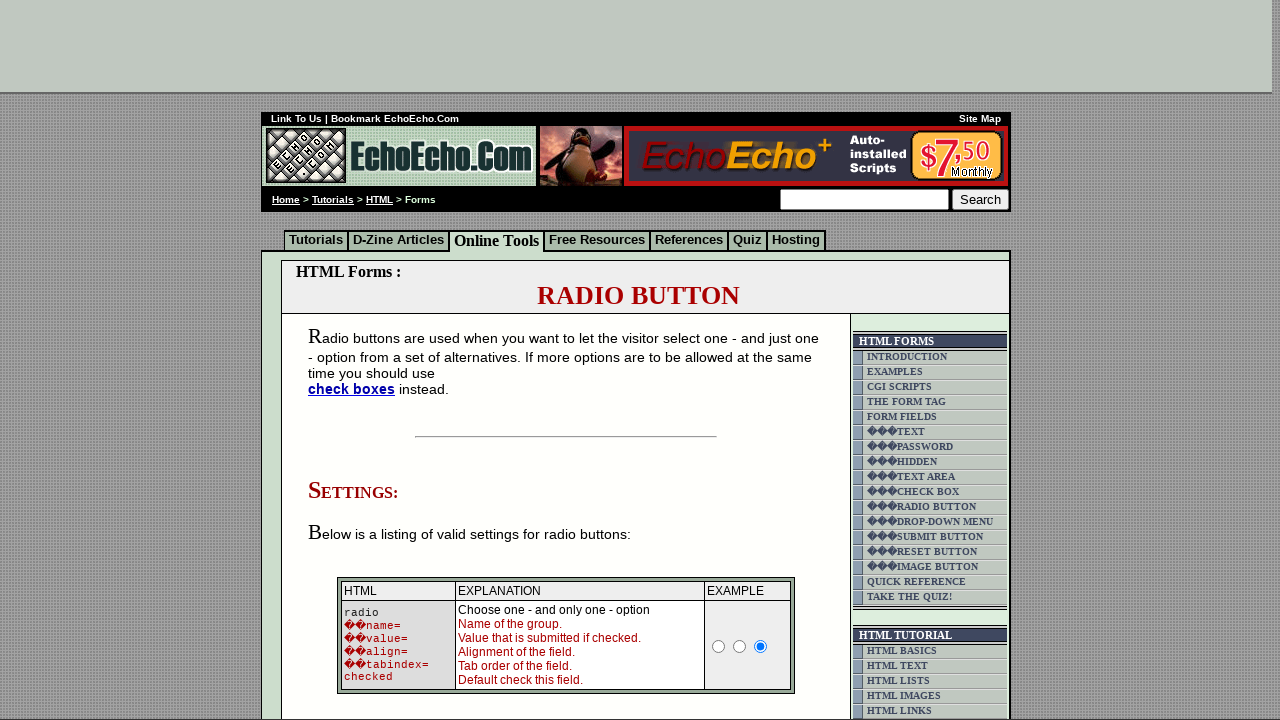

Retrieved input type attribute: radio
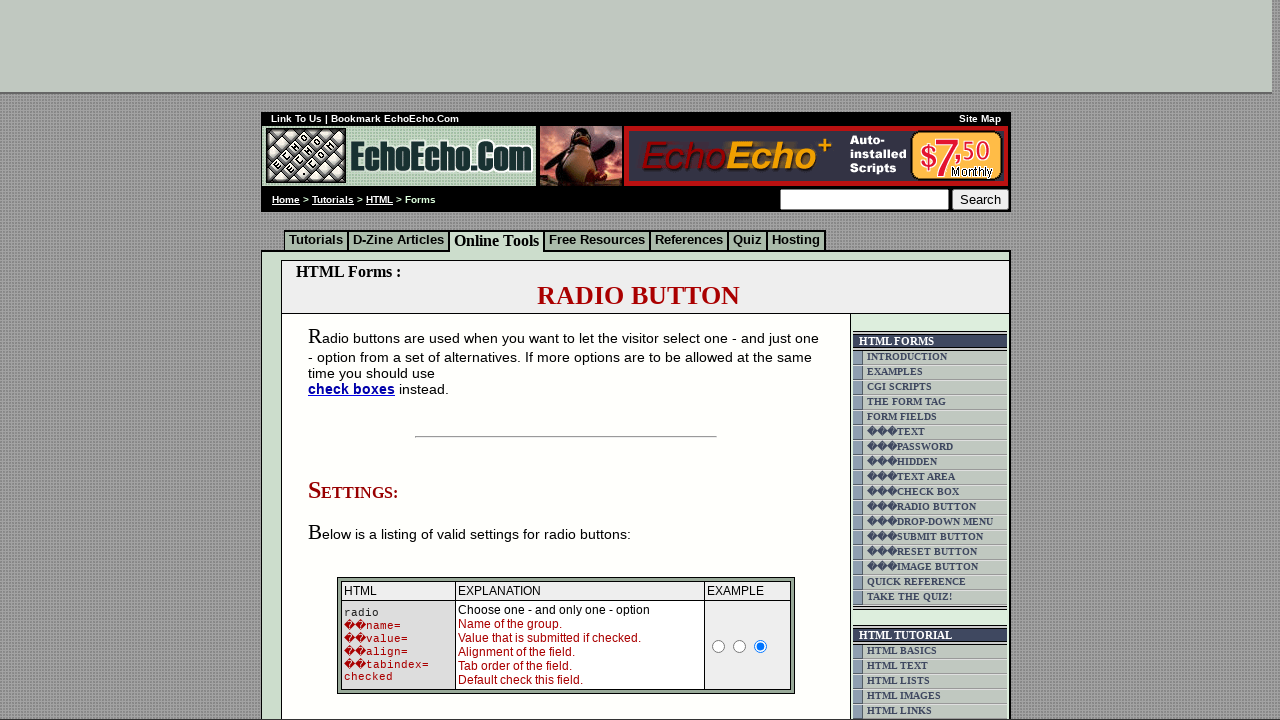

Verified radio button has name attribute
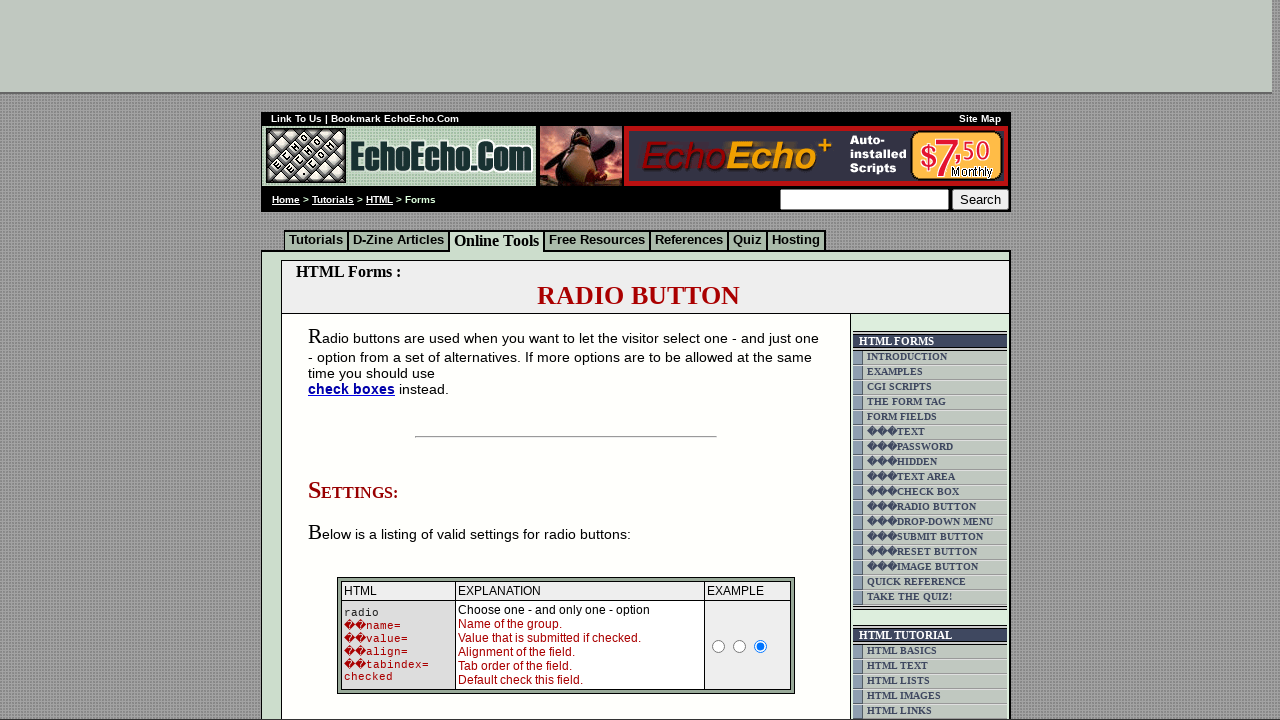

Verified radio button has value attribute
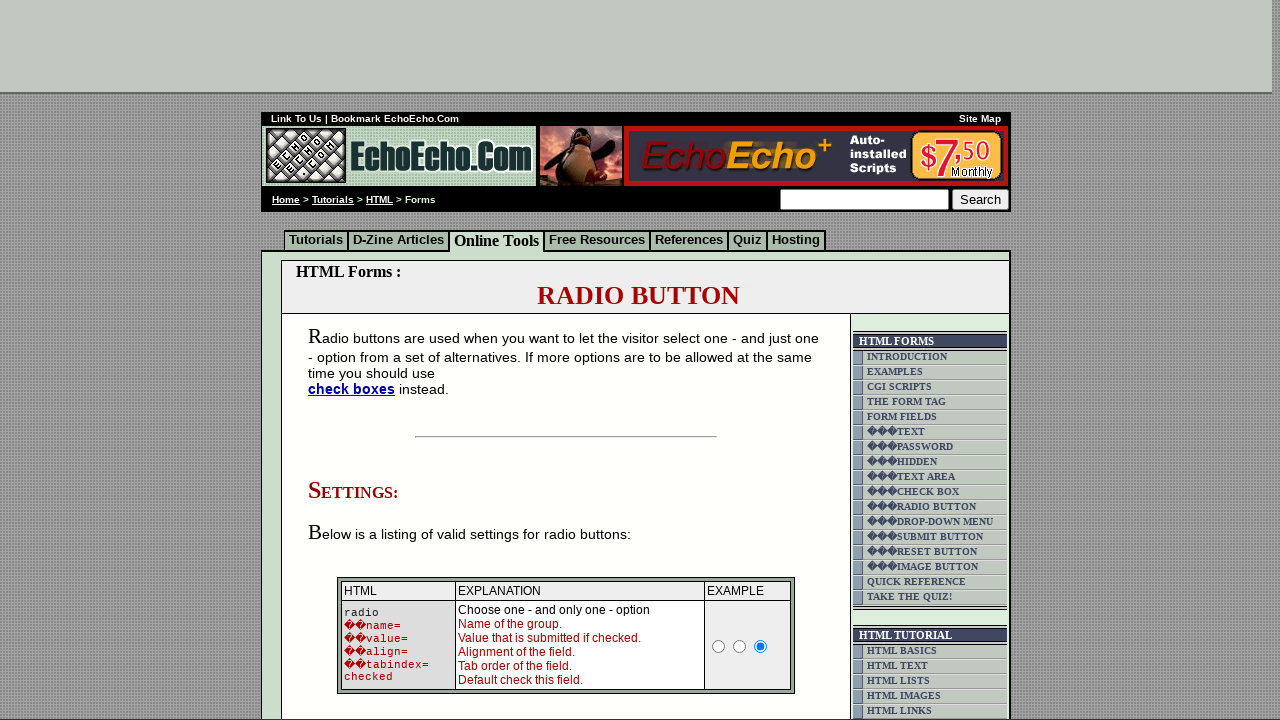

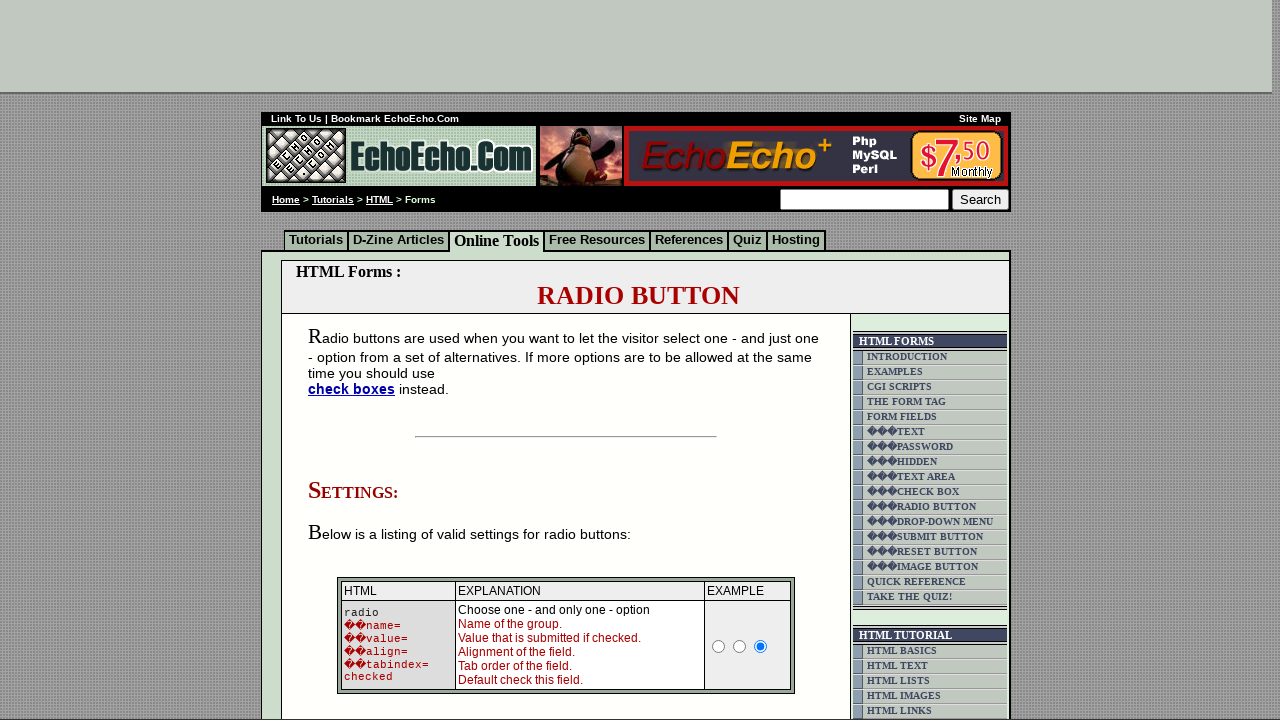